Tests date picker functionality by opening the date picker, navigating to a specific month/year (September 2027), and selecting a specific date (15th)

Starting URL: https://testautomationpractice.blogspot.com/

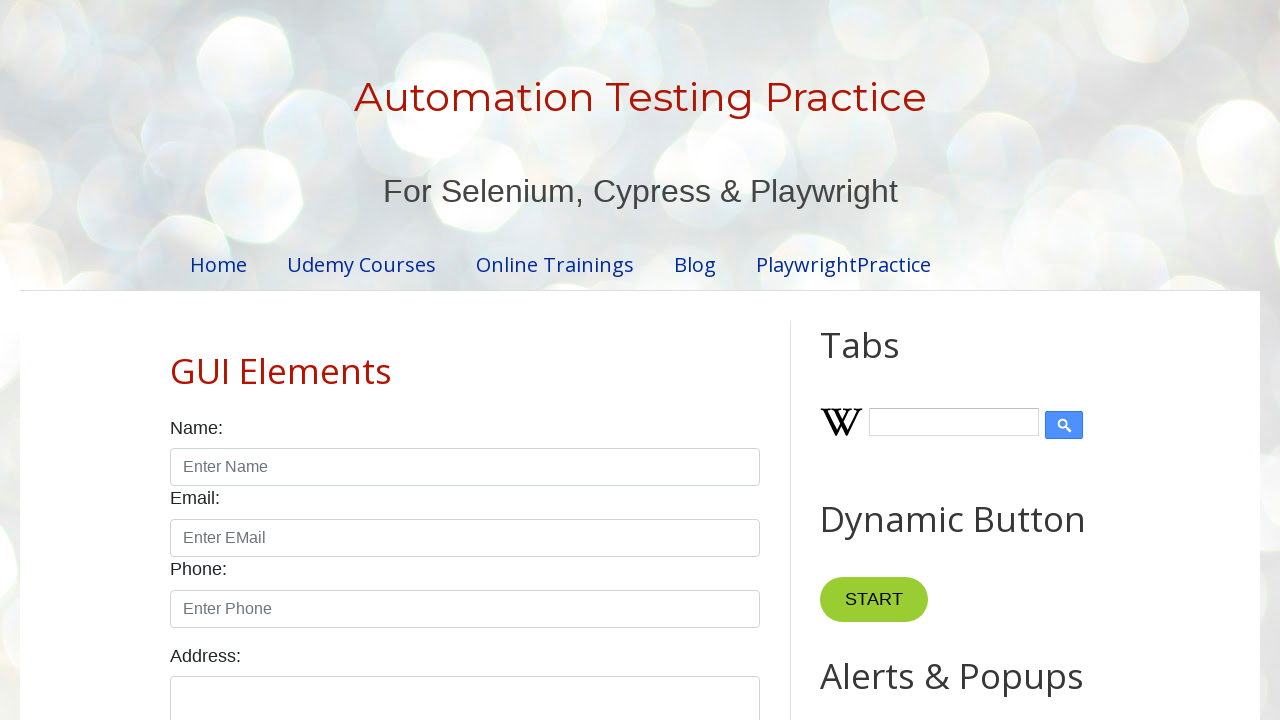

Clicked on date picker to open it at (515, 360) on #datepicker
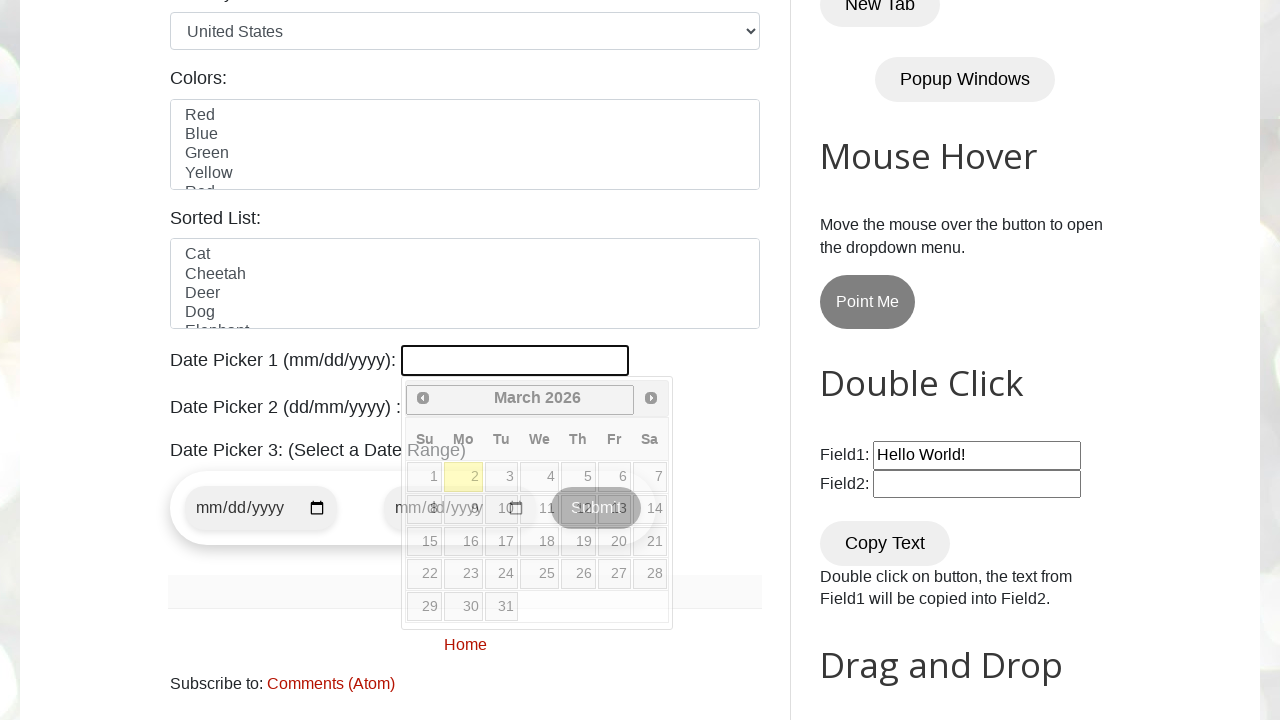

Retrieved current year from date picker
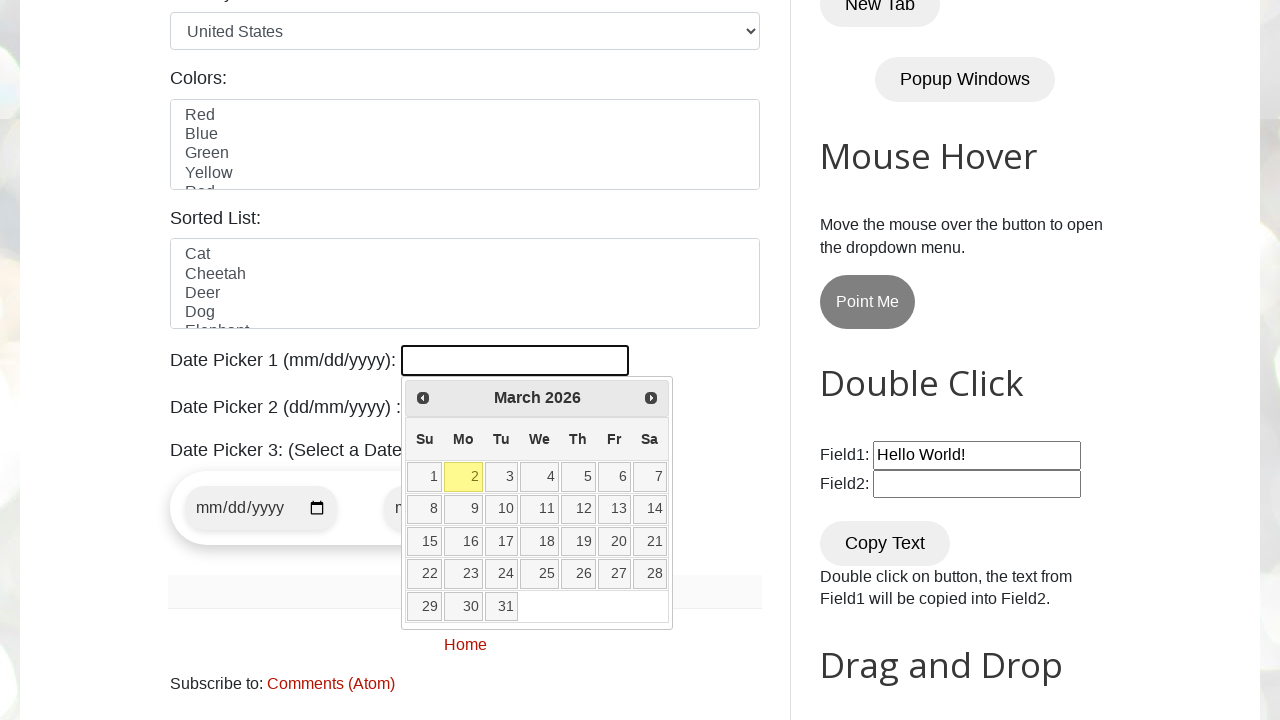

Retrieved current month from date picker
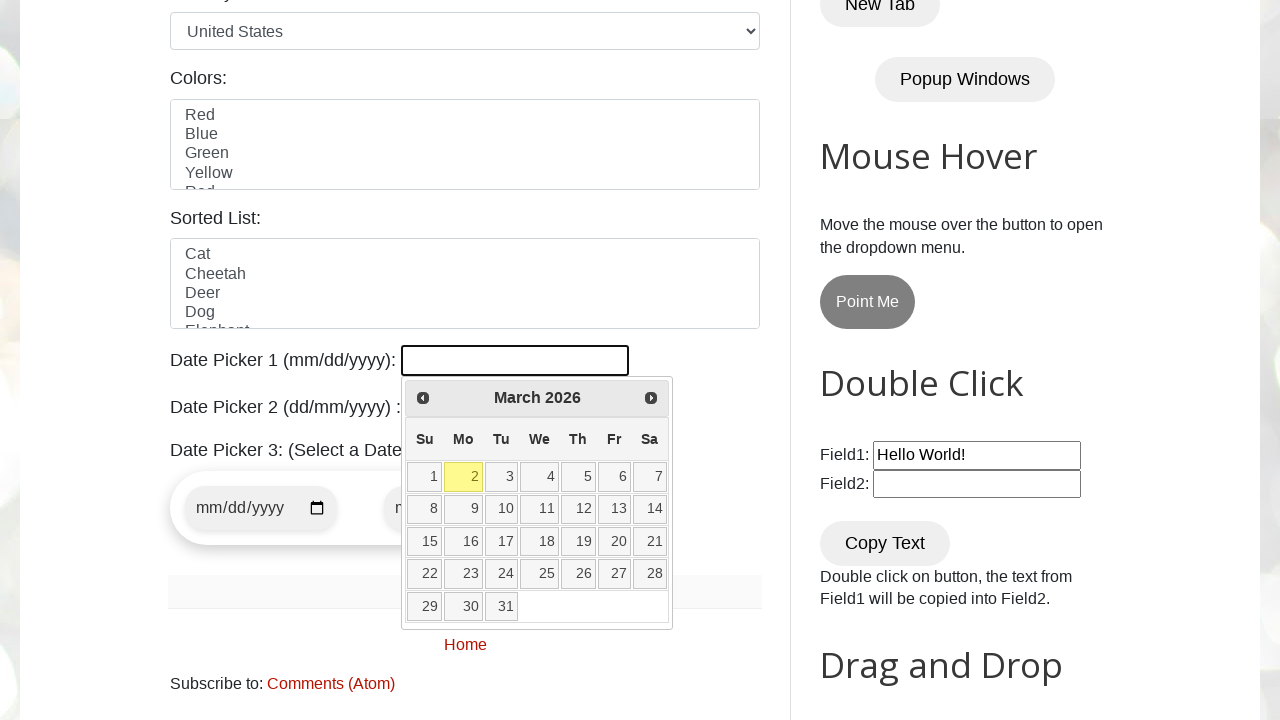

Clicked next button to advance to next month at (651, 398) on [title="Next"]
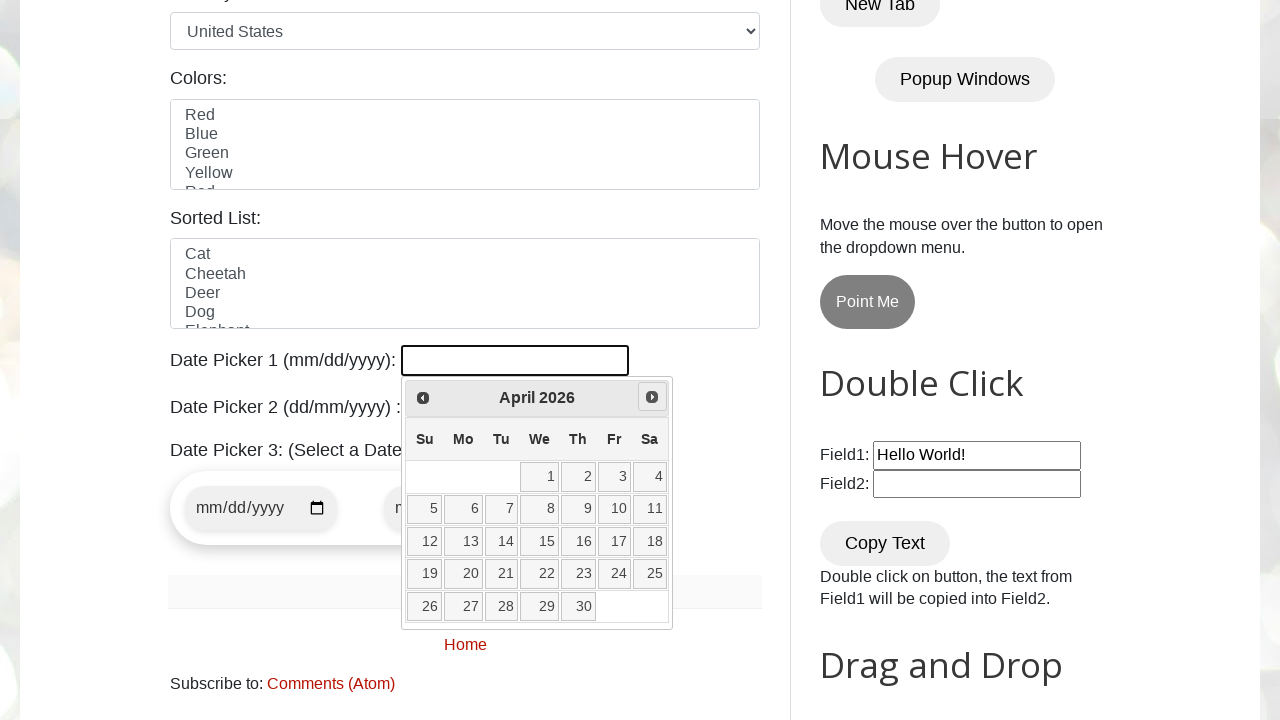

Retrieved current year from date picker
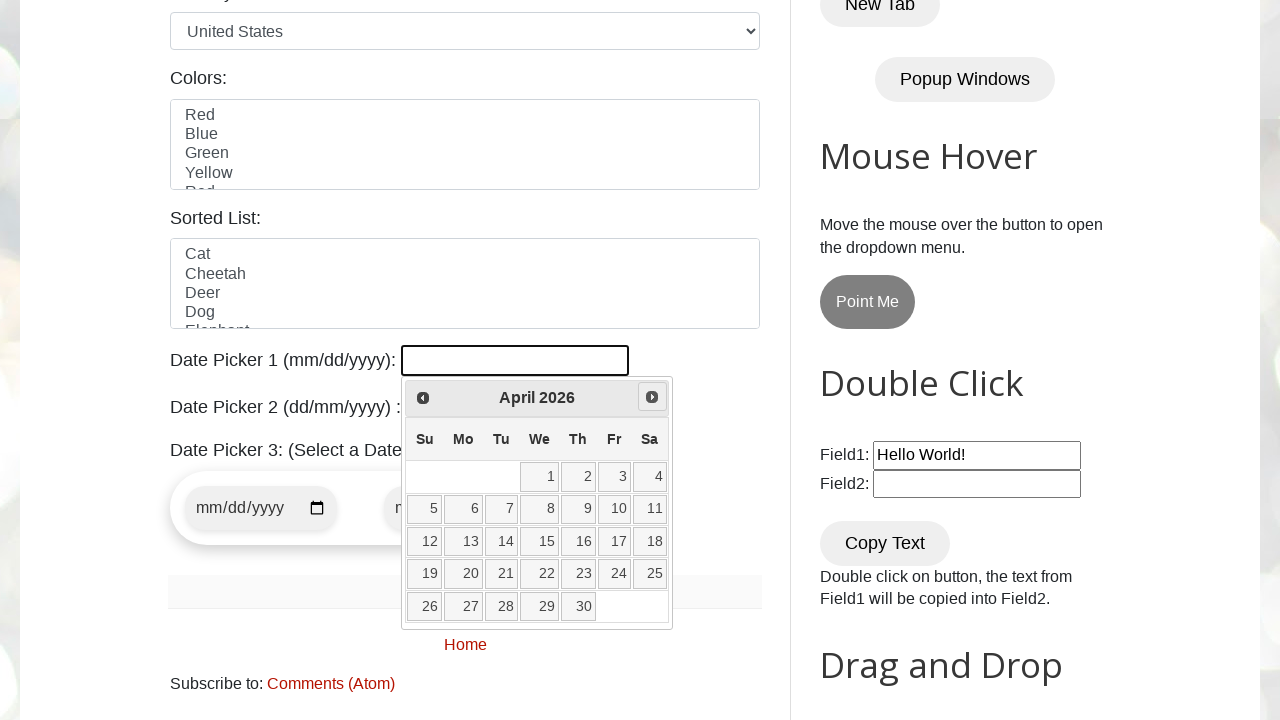

Retrieved current month from date picker
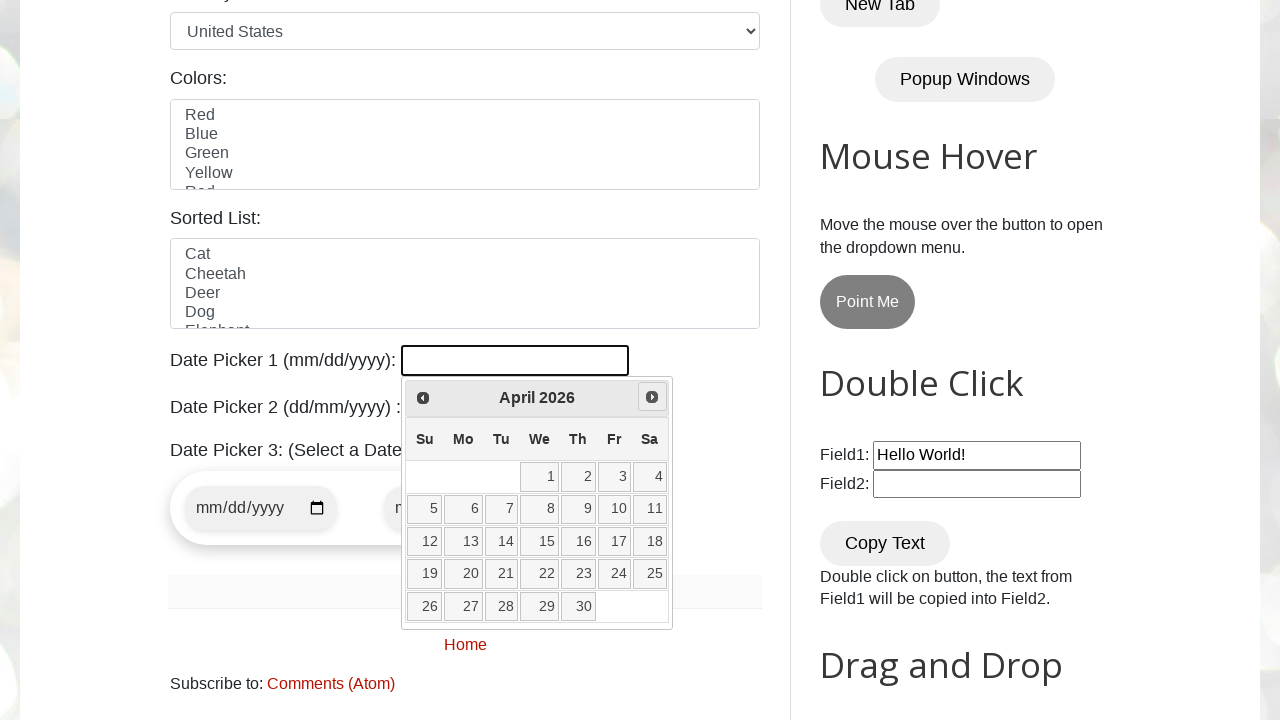

Clicked next button to advance to next month at (652, 397) on [title="Next"]
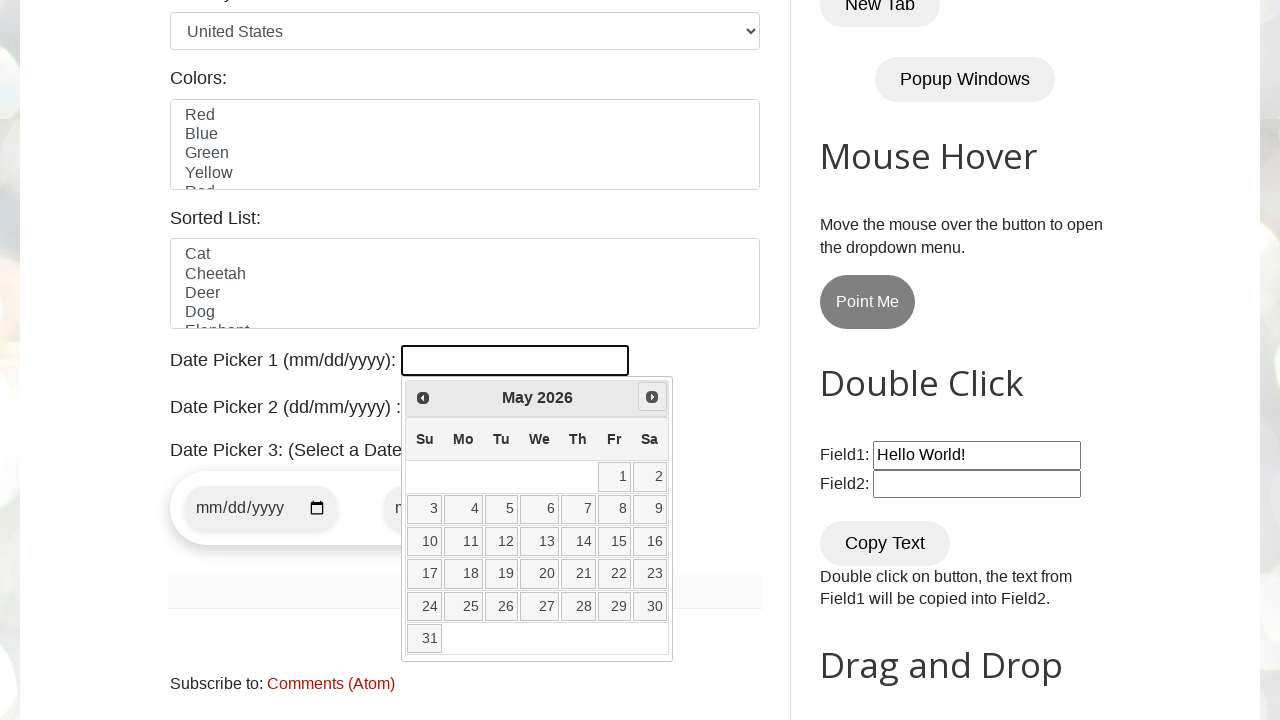

Retrieved current year from date picker
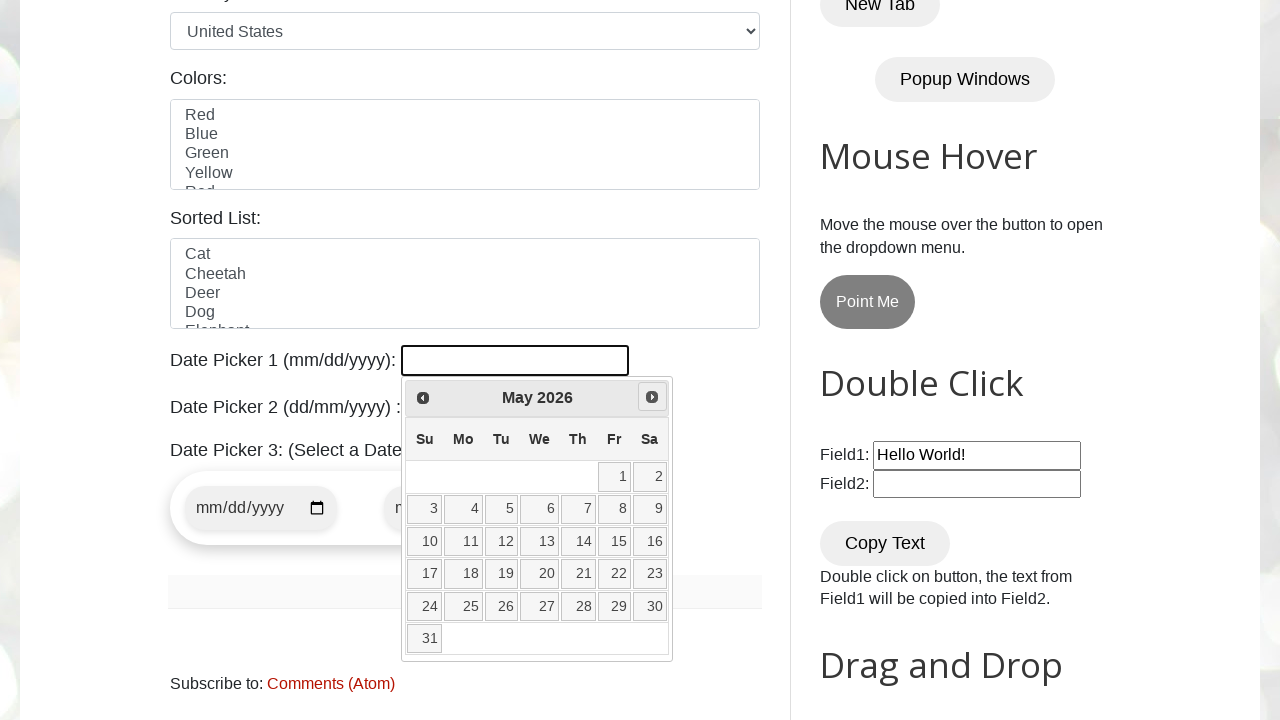

Retrieved current month from date picker
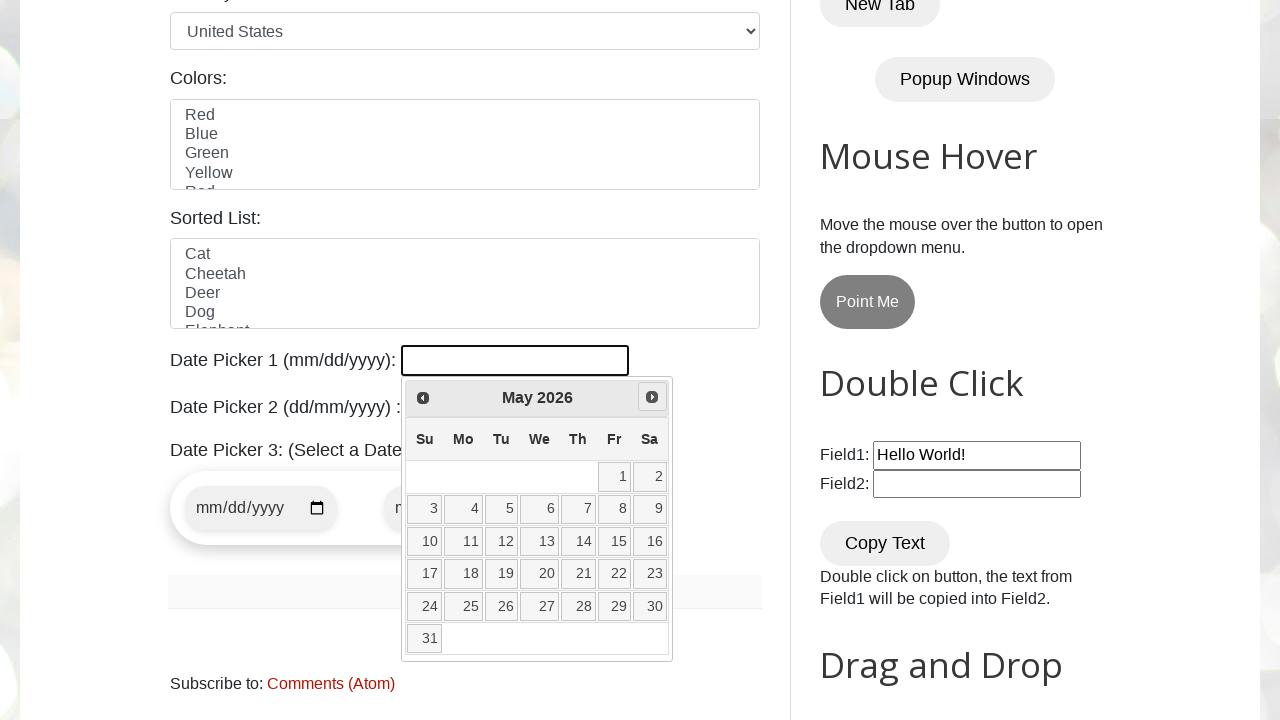

Clicked next button to advance to next month at (652, 397) on [title="Next"]
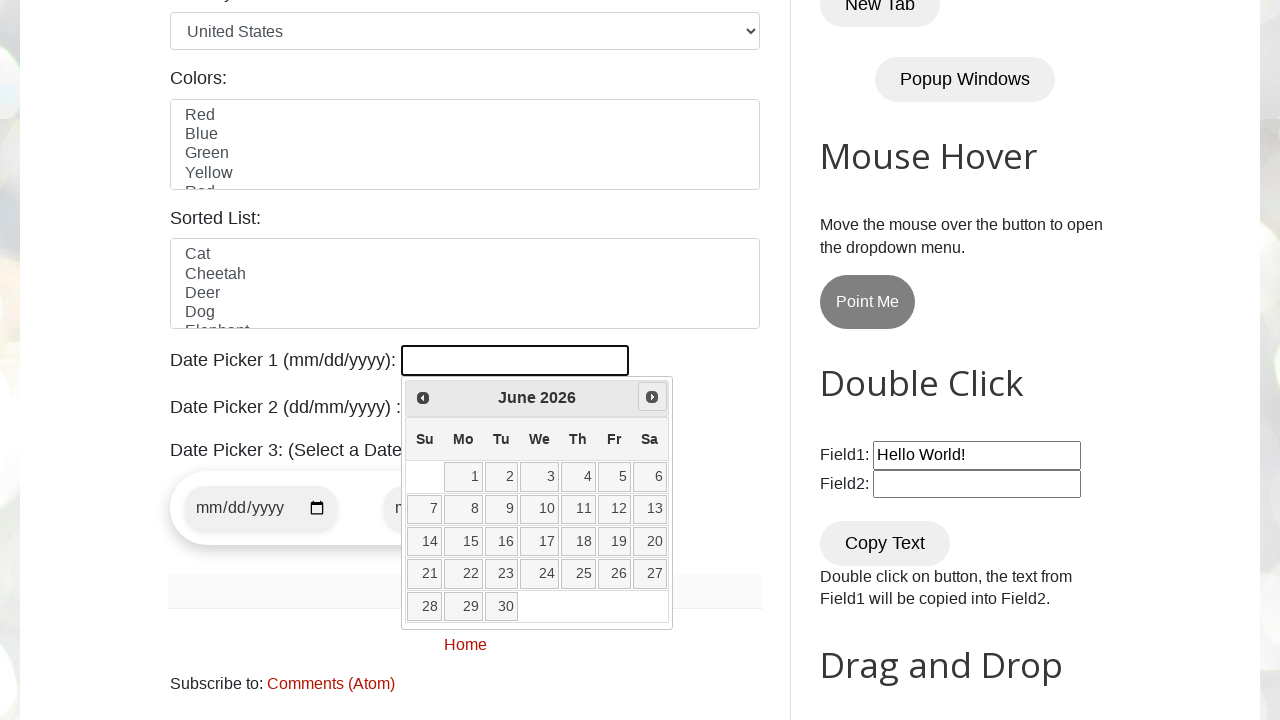

Retrieved current year from date picker
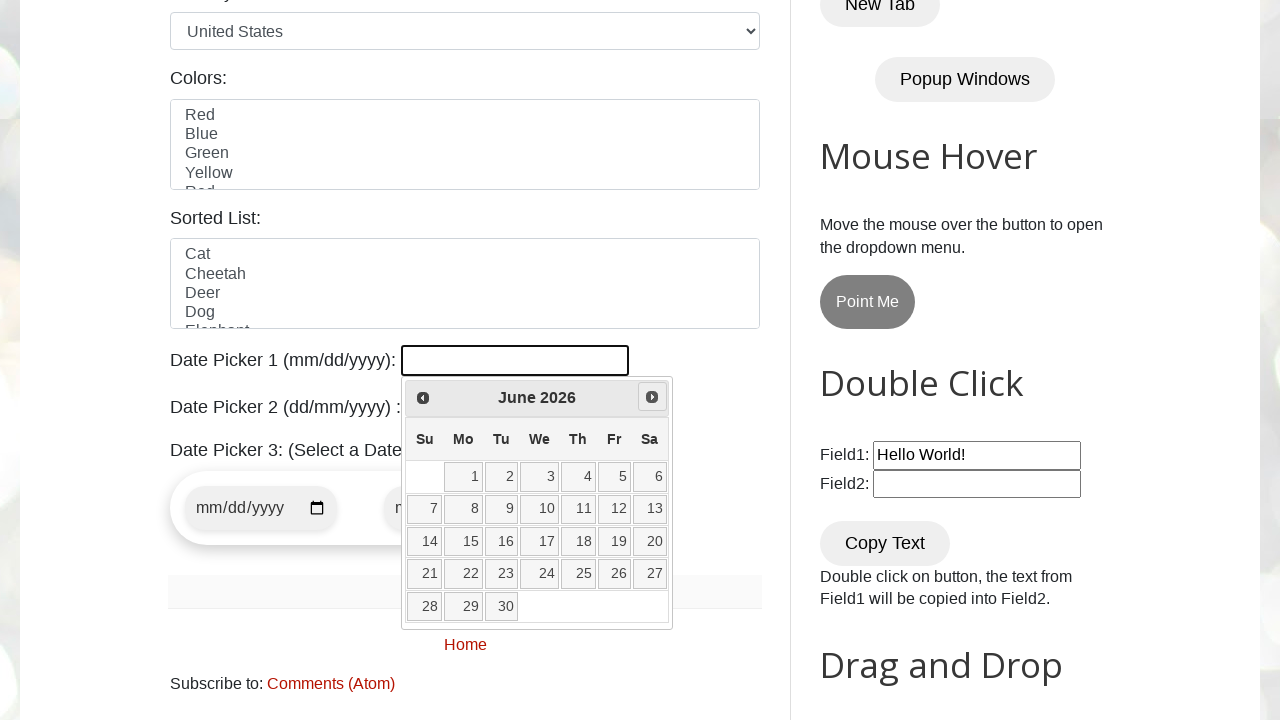

Retrieved current month from date picker
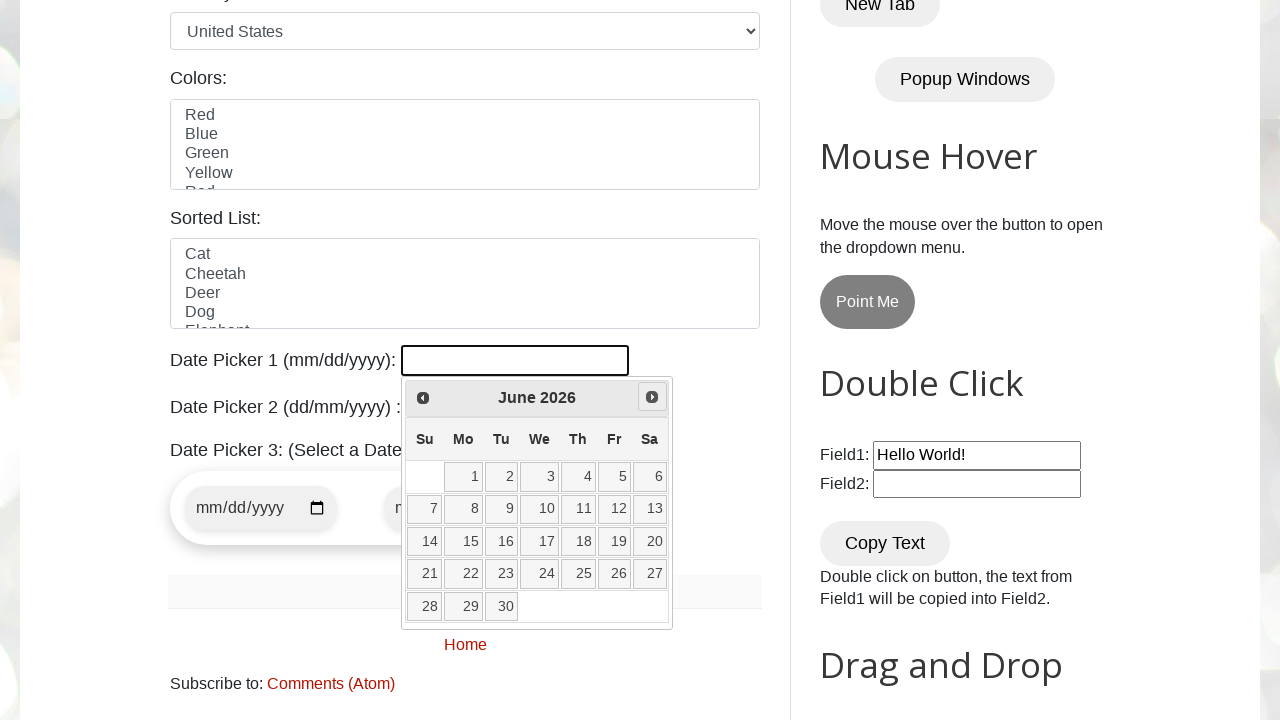

Clicked next button to advance to next month at (652, 397) on [title="Next"]
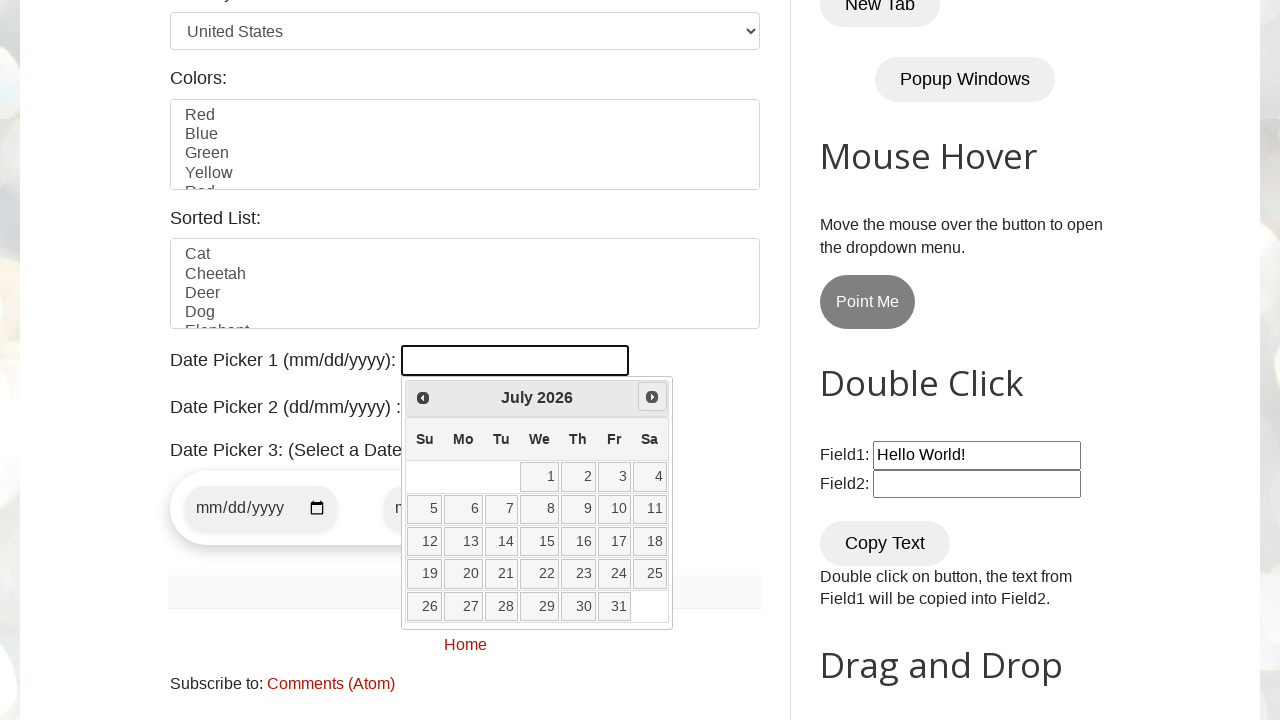

Retrieved current year from date picker
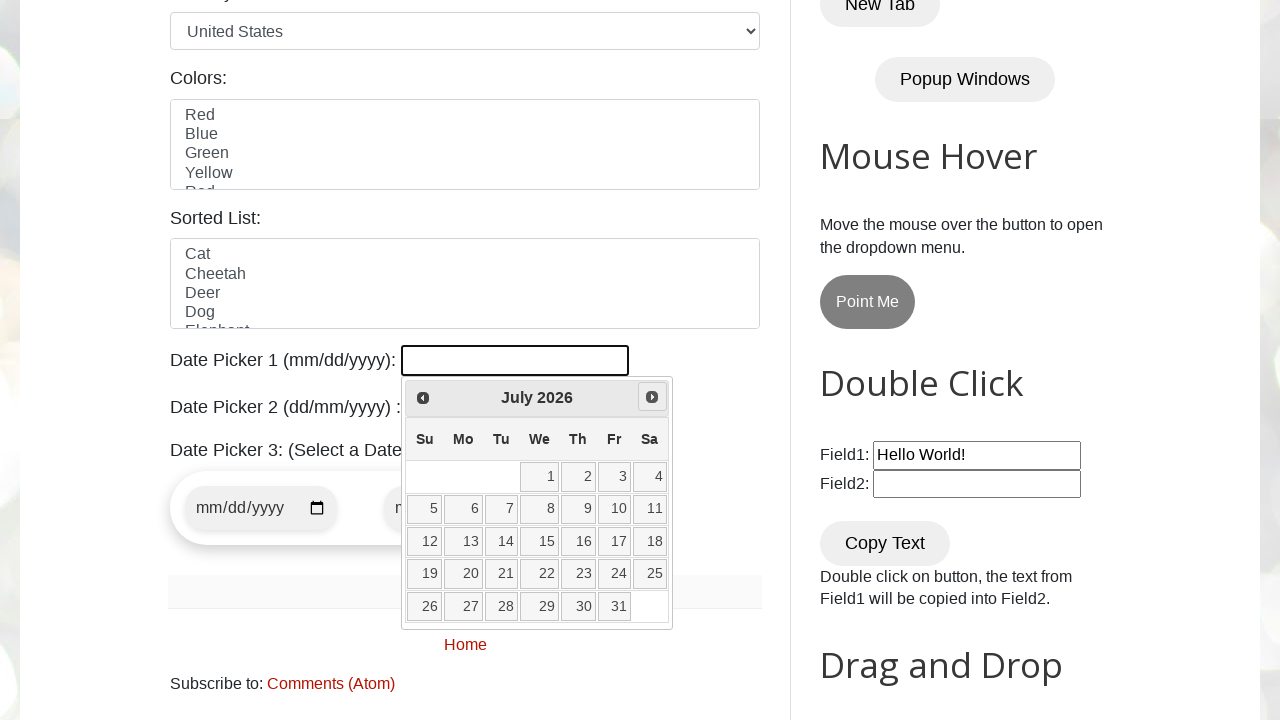

Retrieved current month from date picker
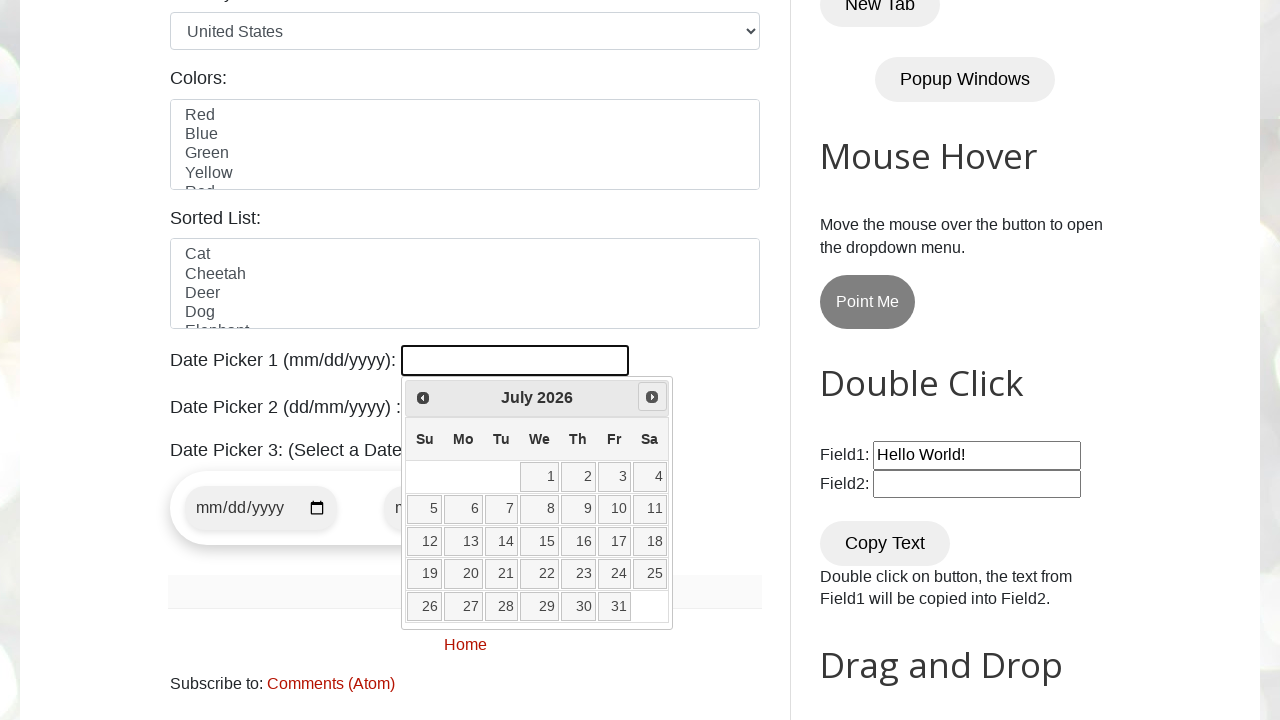

Clicked next button to advance to next month at (652, 397) on [title="Next"]
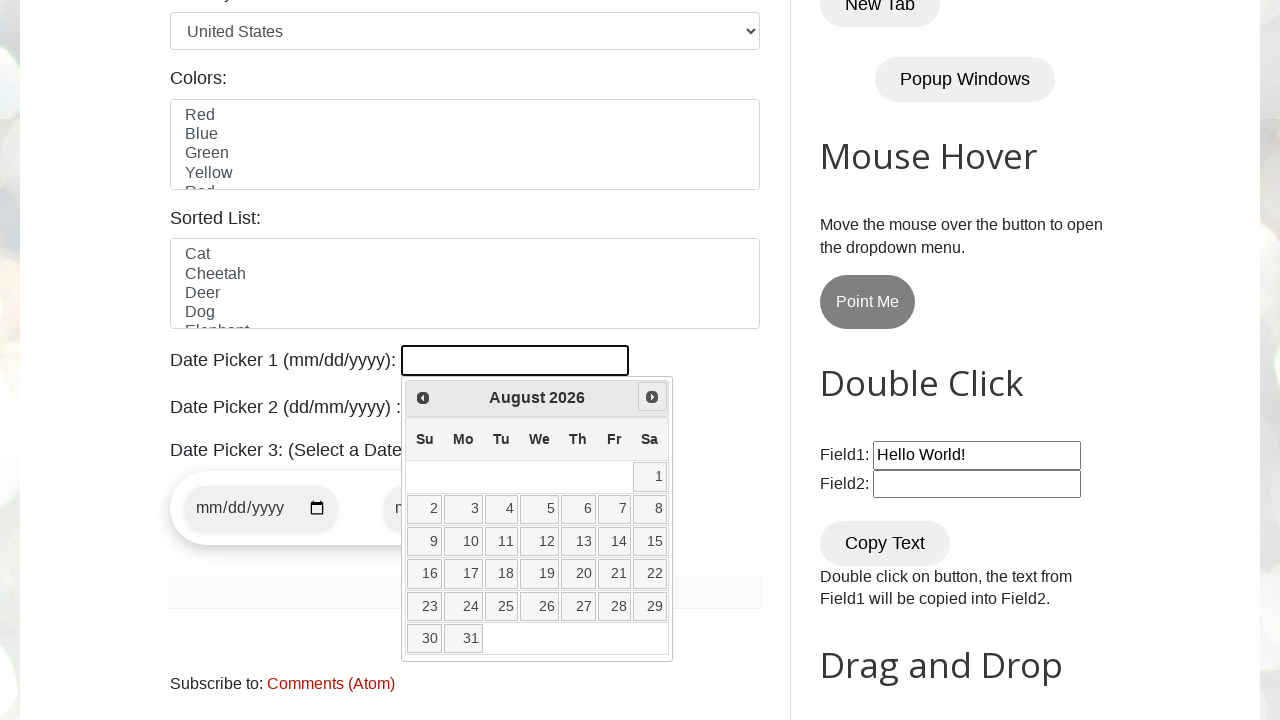

Retrieved current year from date picker
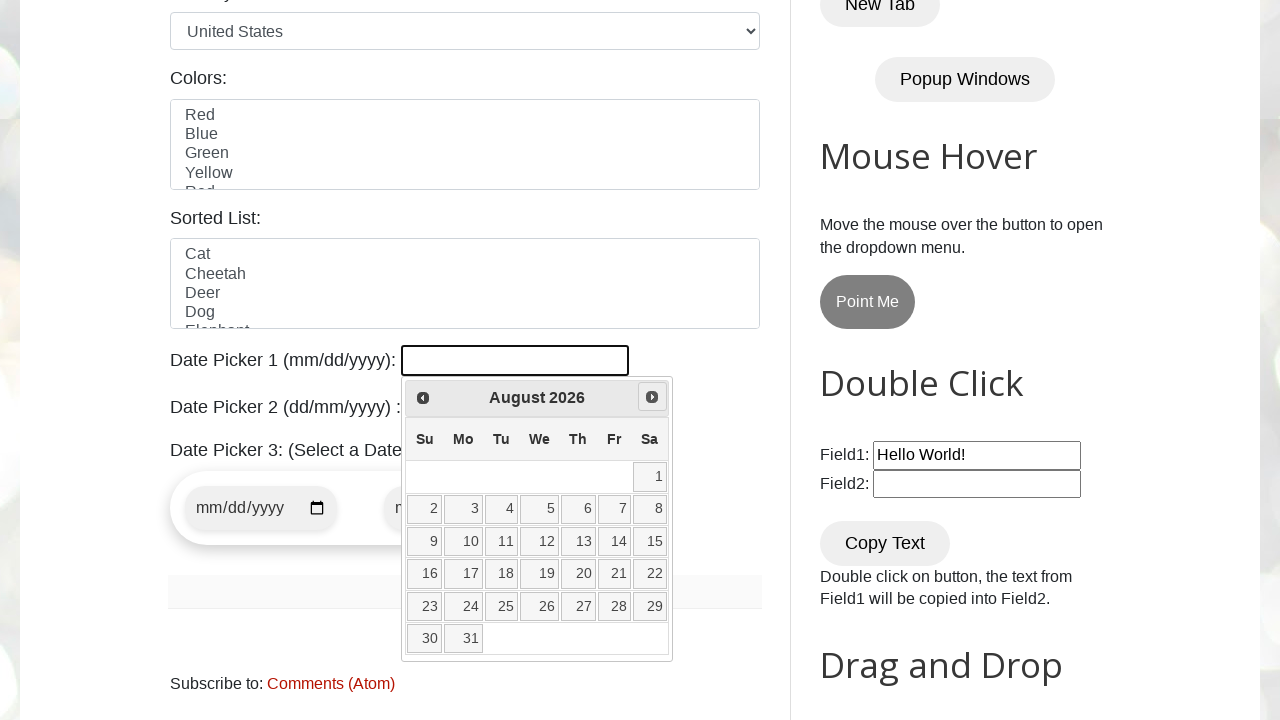

Retrieved current month from date picker
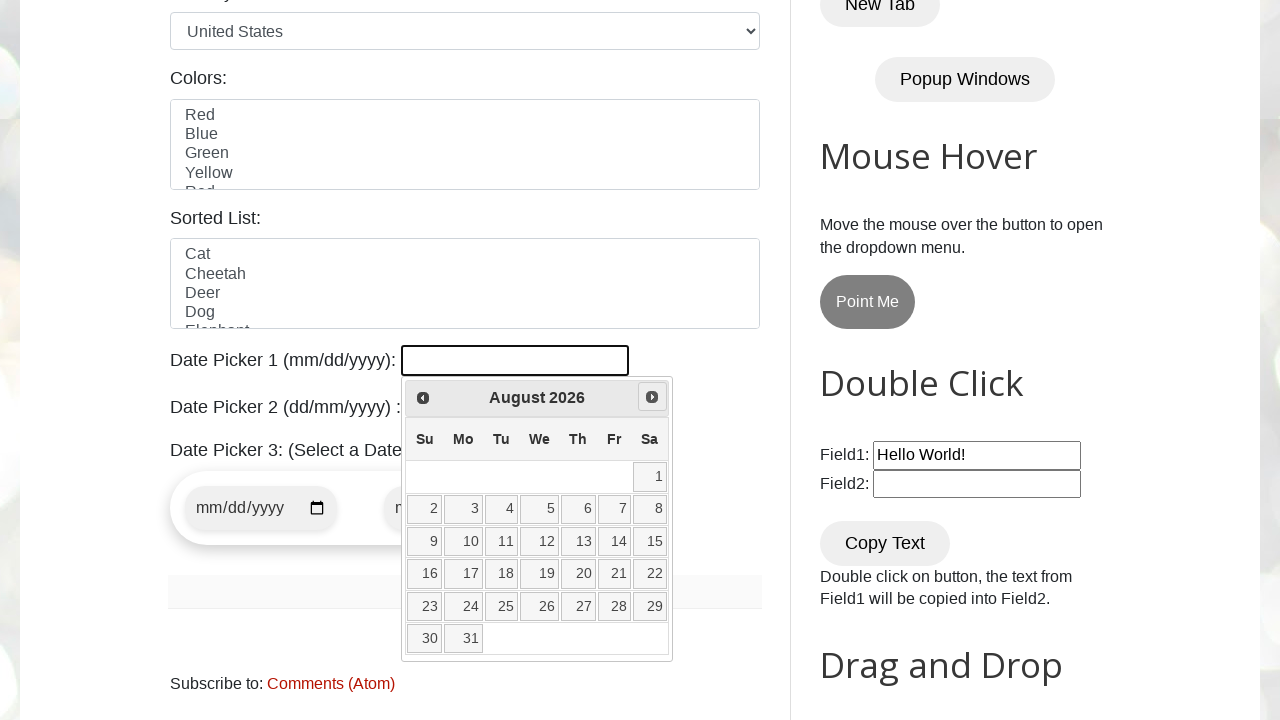

Clicked next button to advance to next month at (652, 397) on [title="Next"]
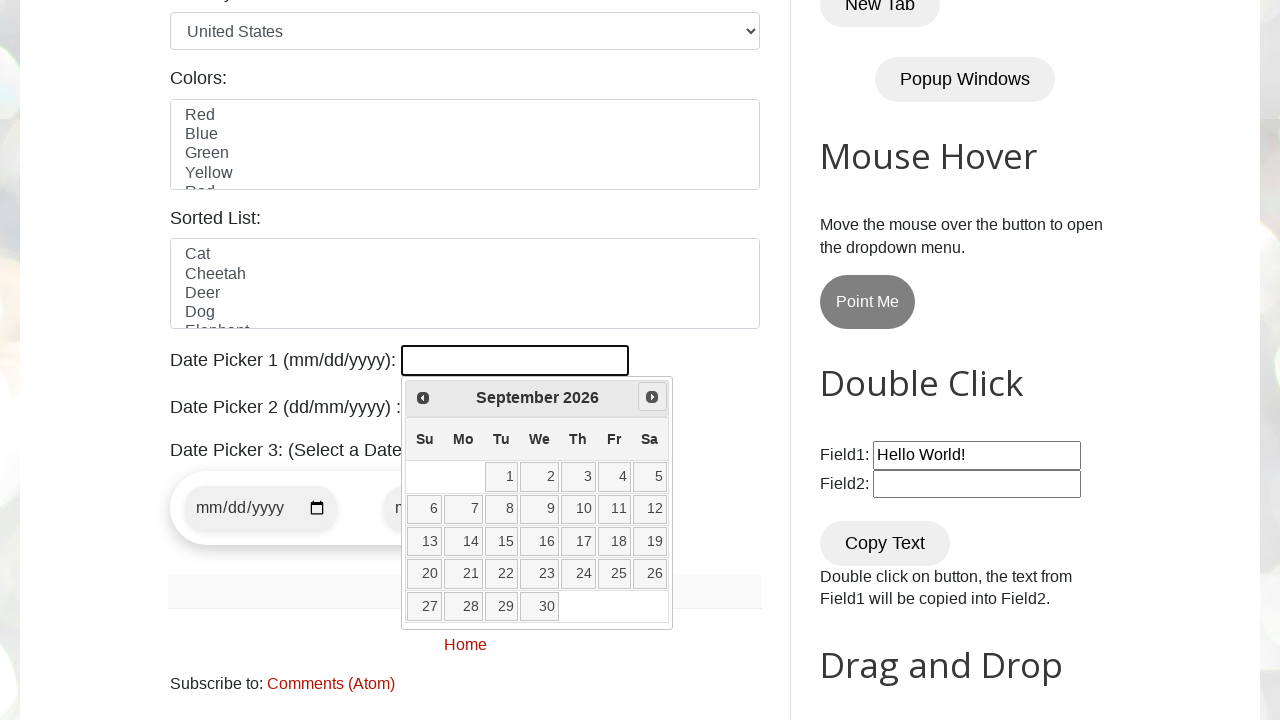

Retrieved current year from date picker
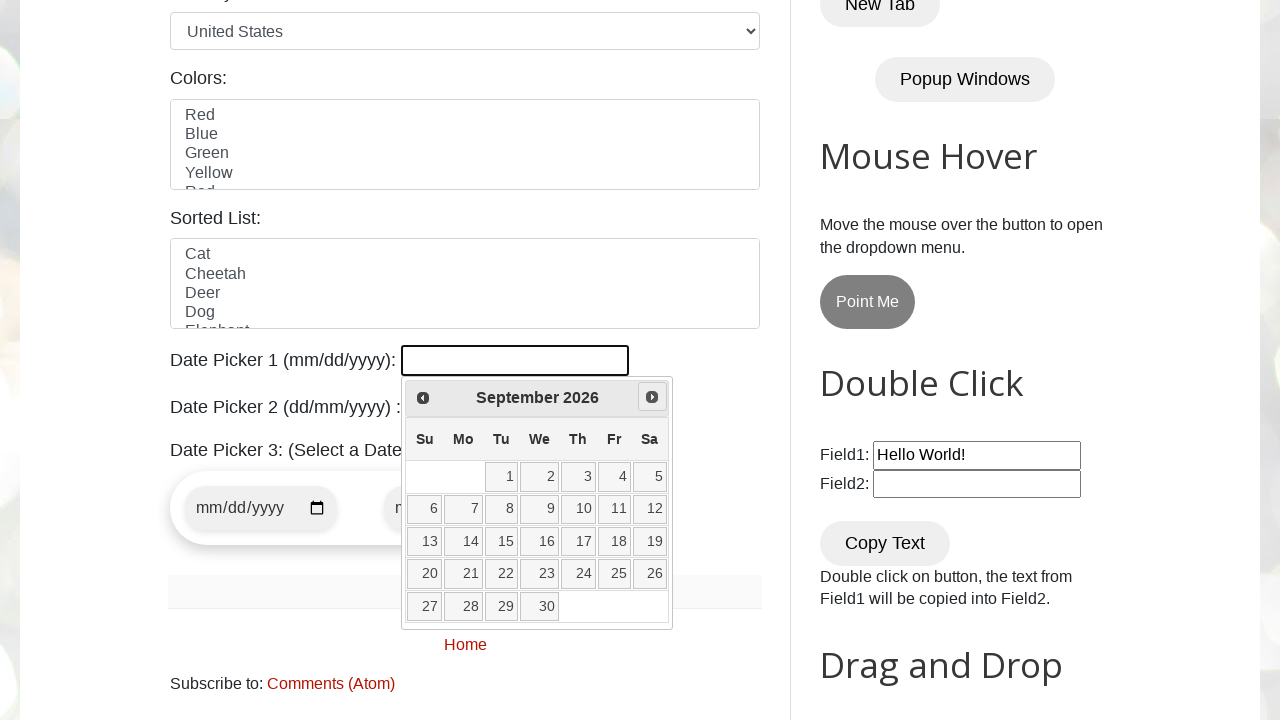

Retrieved current month from date picker
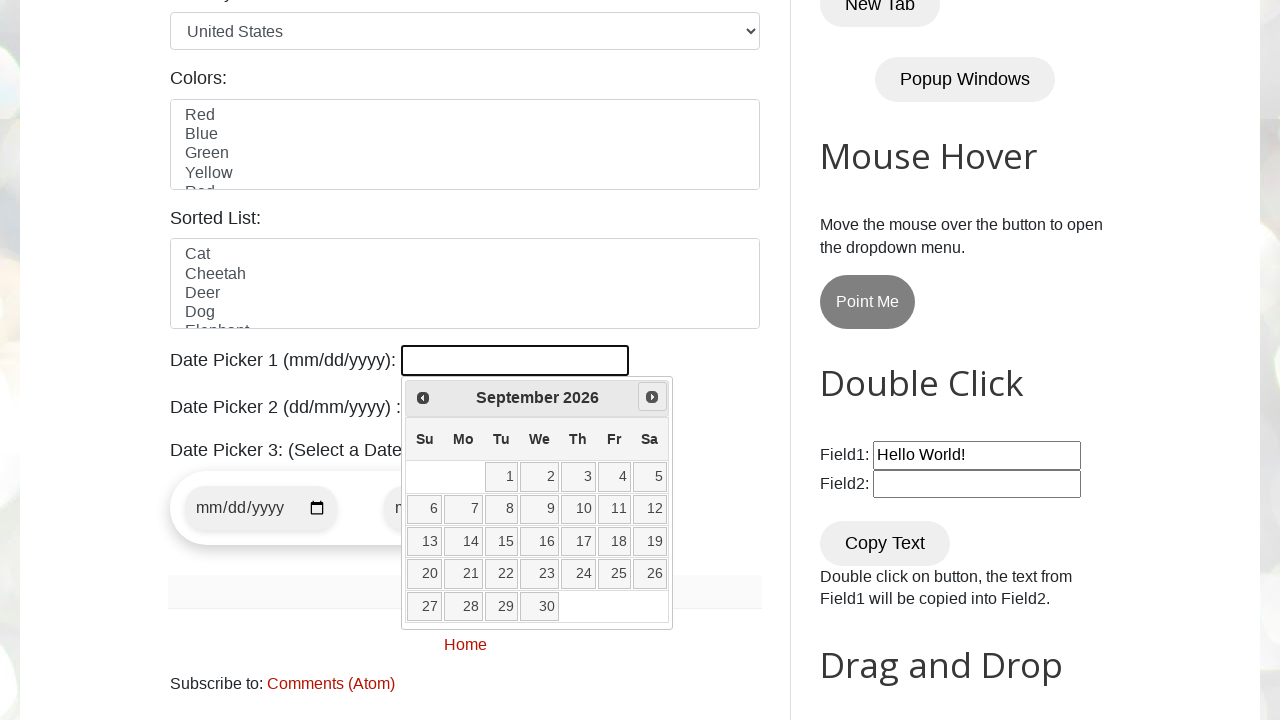

Clicked next button to advance to next month at (652, 397) on [title="Next"]
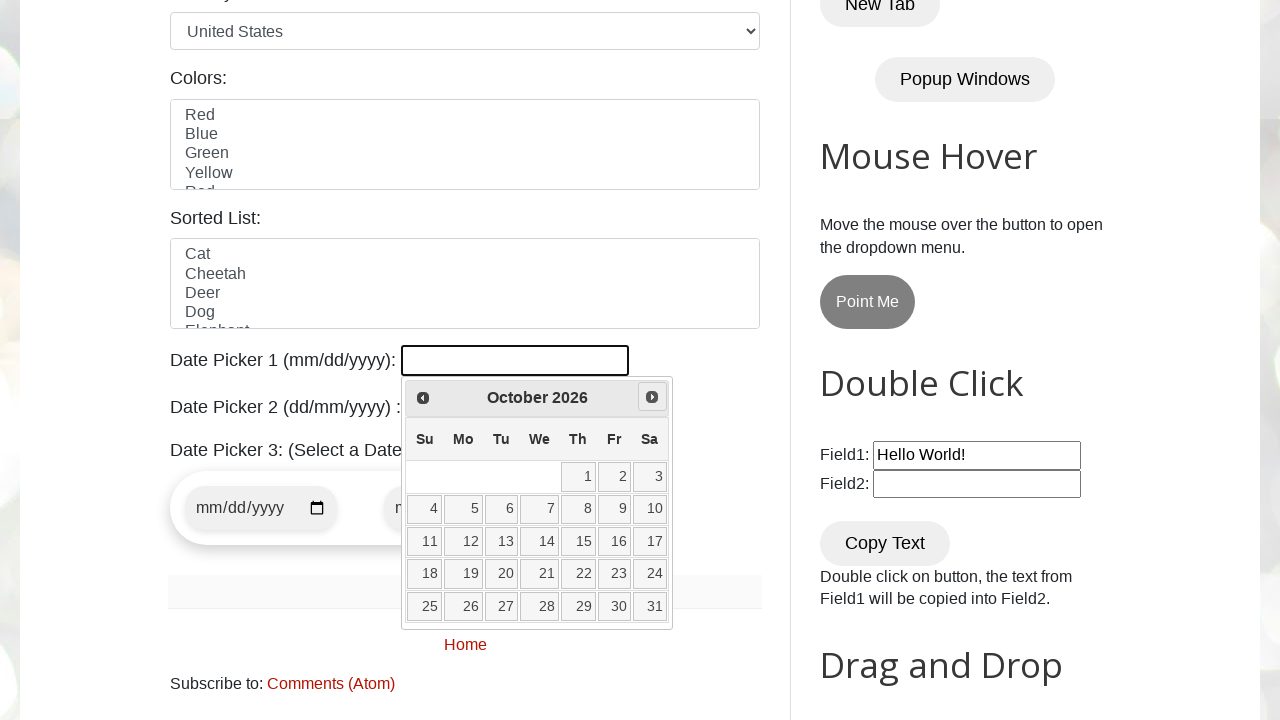

Retrieved current year from date picker
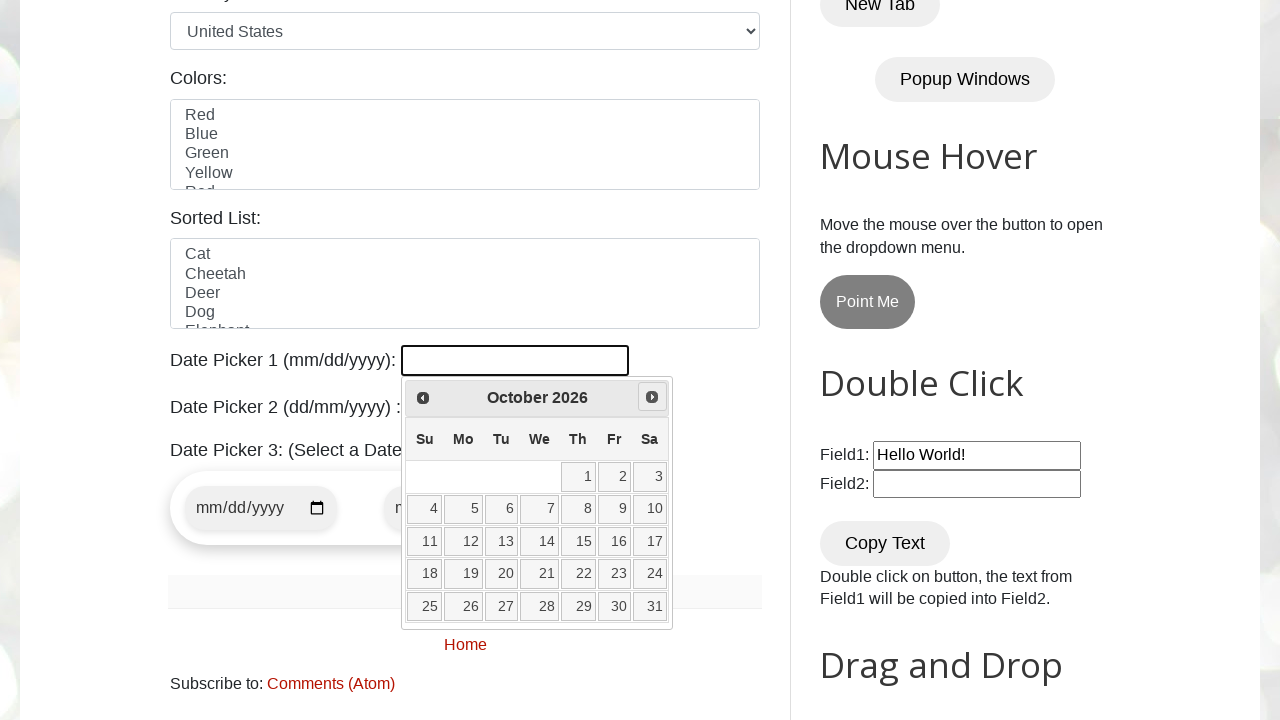

Retrieved current month from date picker
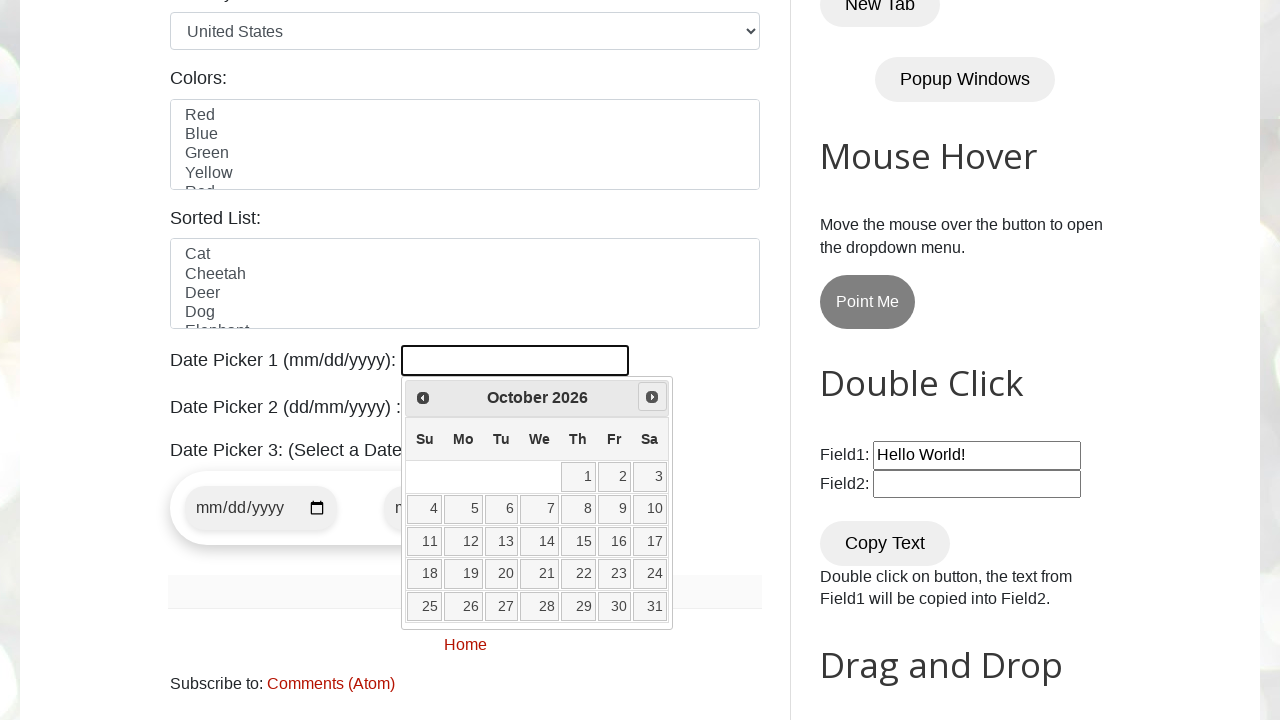

Clicked next button to advance to next month at (652, 397) on [title="Next"]
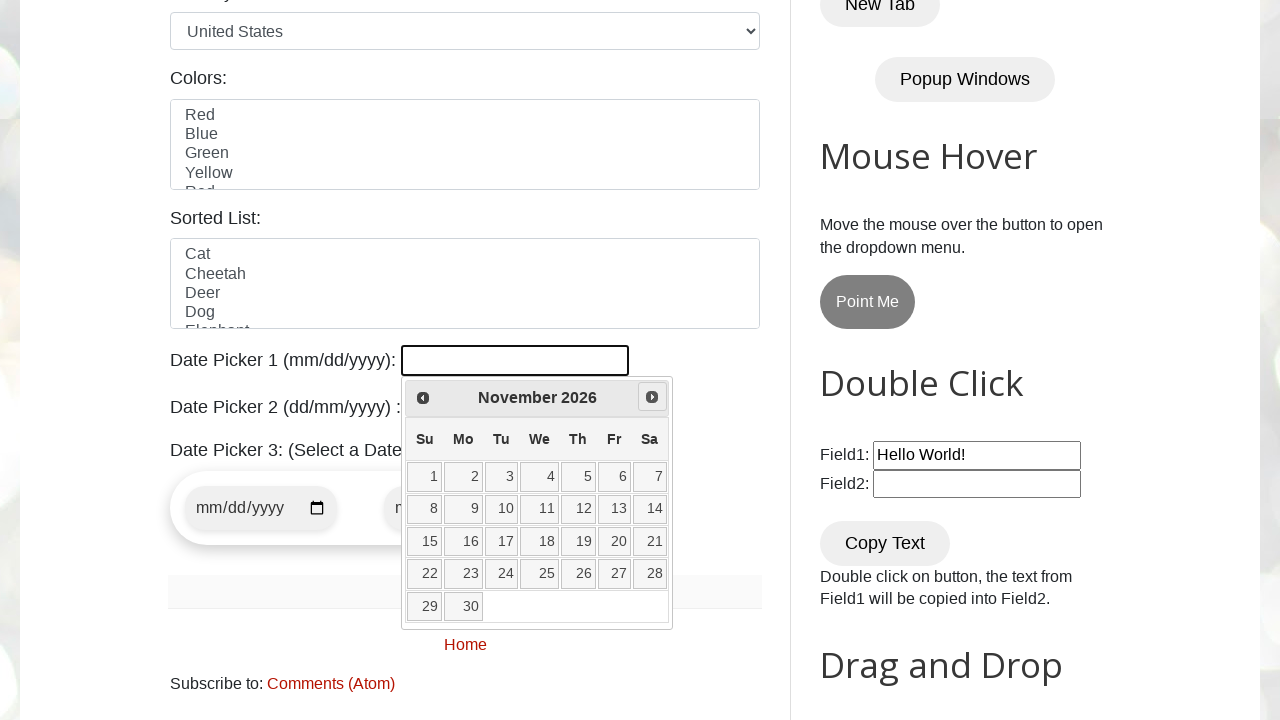

Retrieved current year from date picker
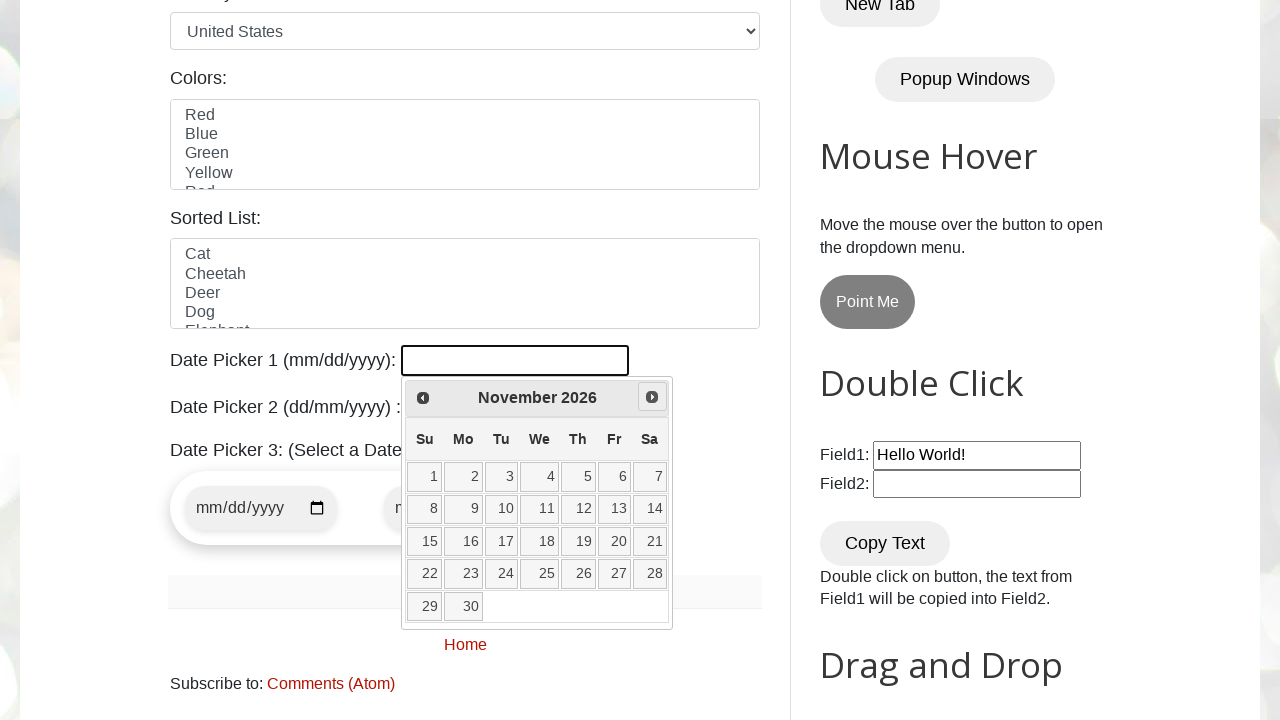

Retrieved current month from date picker
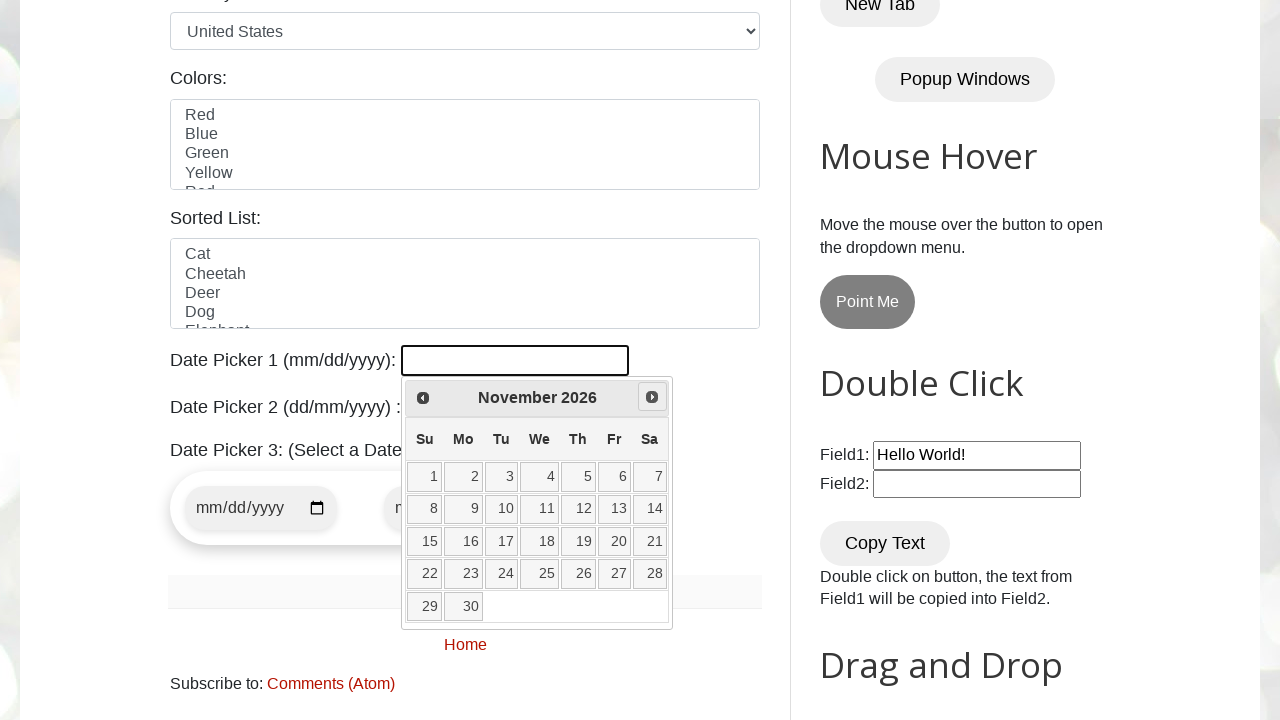

Clicked next button to advance to next month at (652, 397) on [title="Next"]
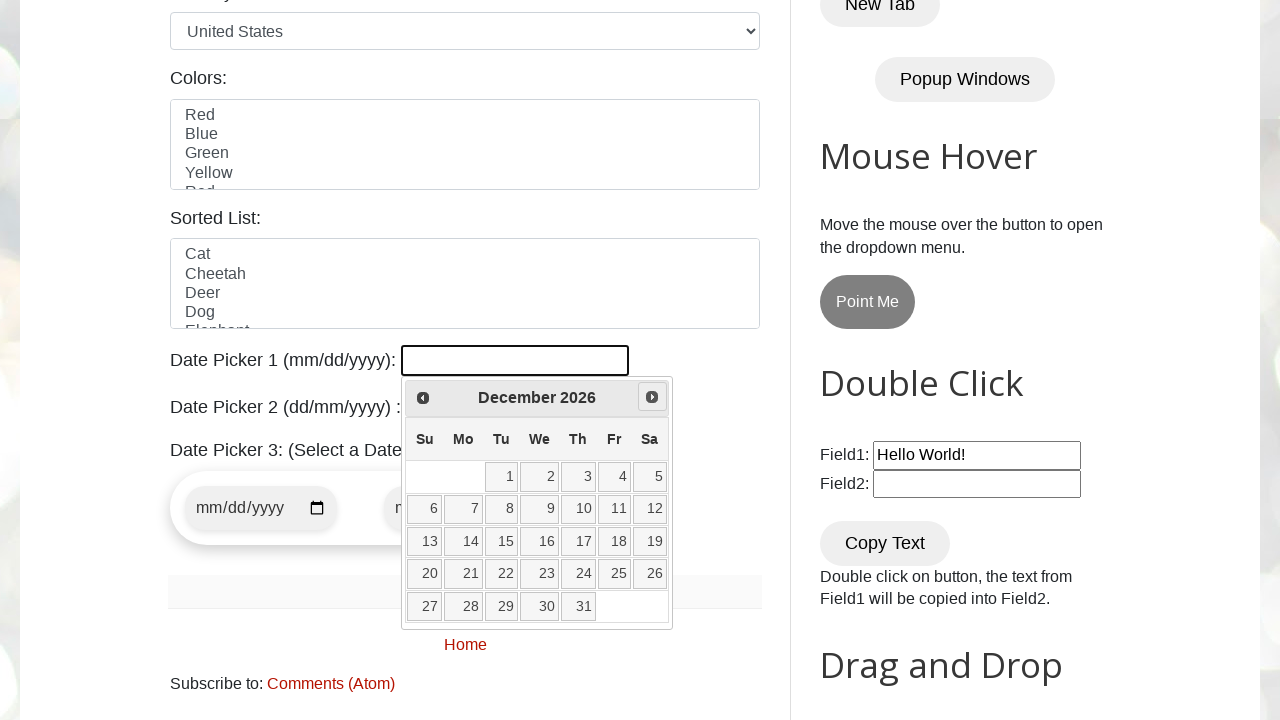

Retrieved current year from date picker
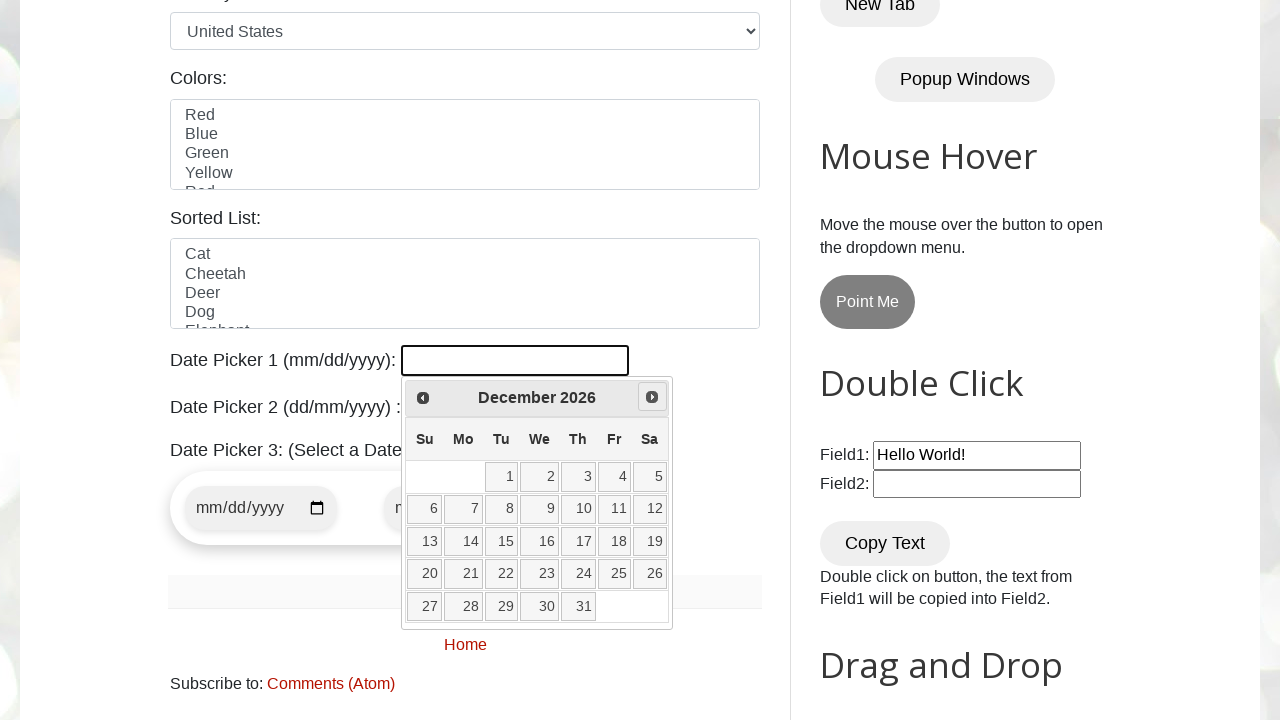

Retrieved current month from date picker
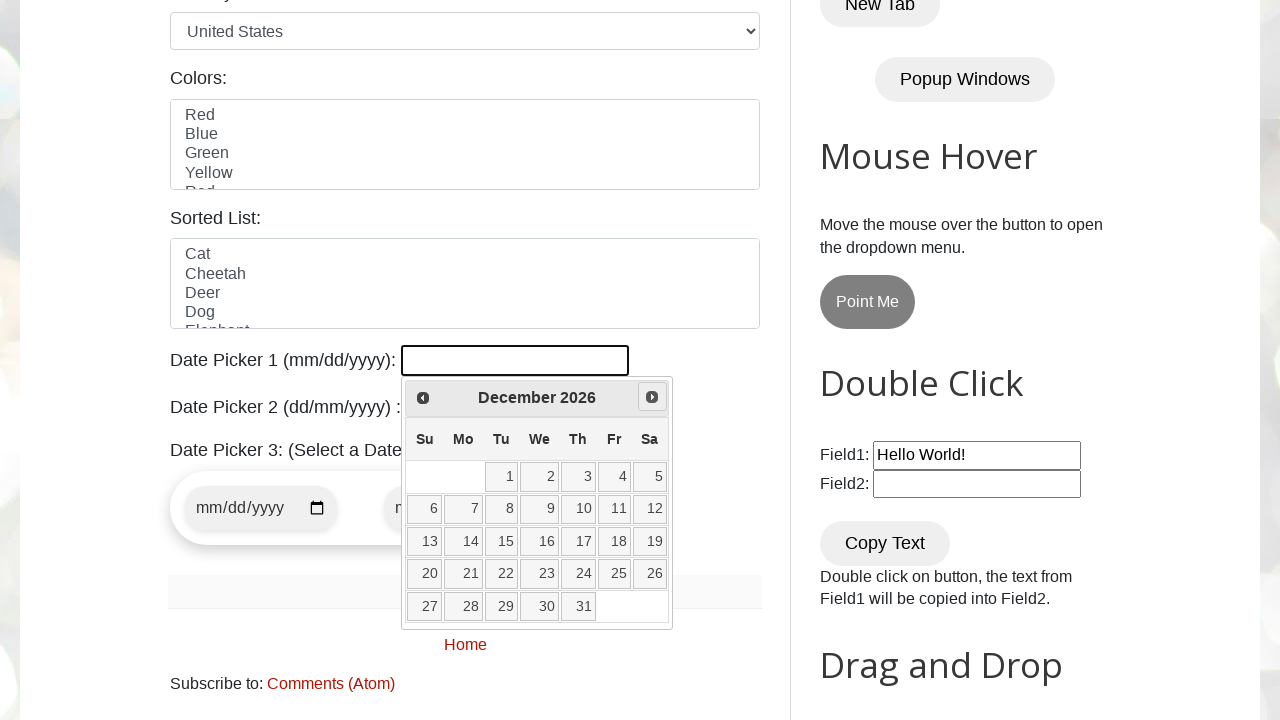

Clicked next button to advance to next month at (652, 397) on [title="Next"]
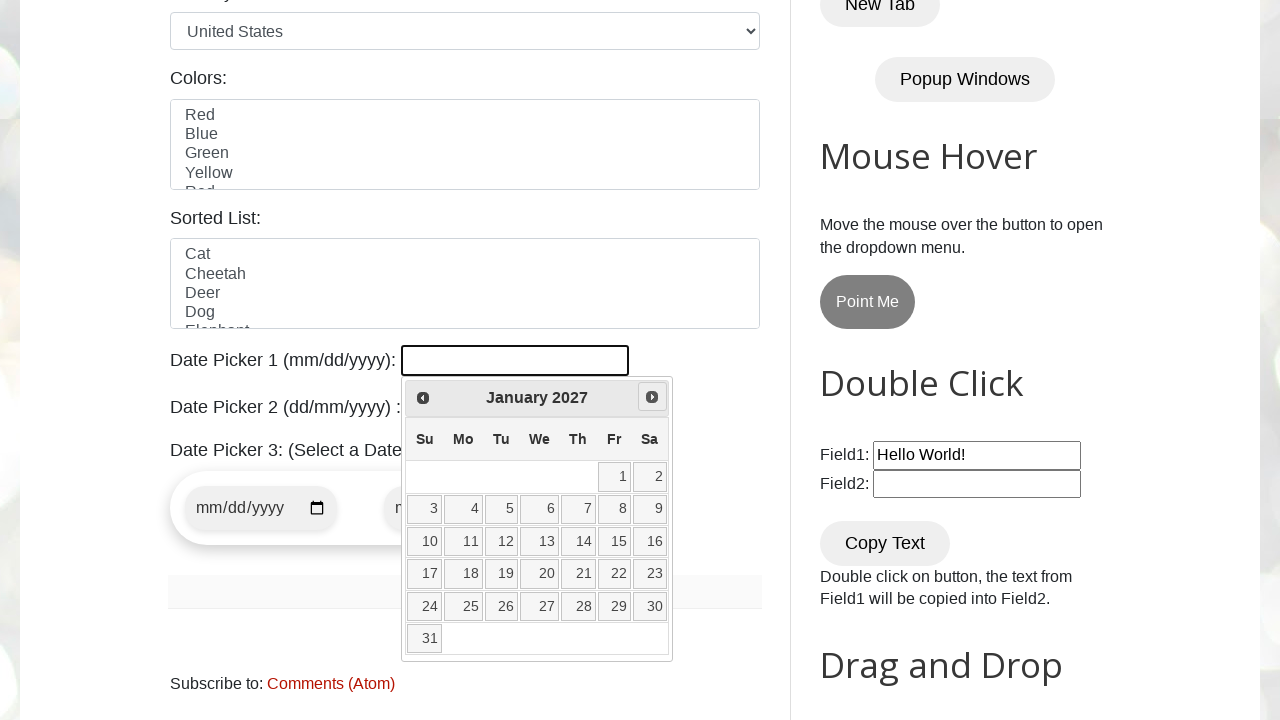

Retrieved current year from date picker
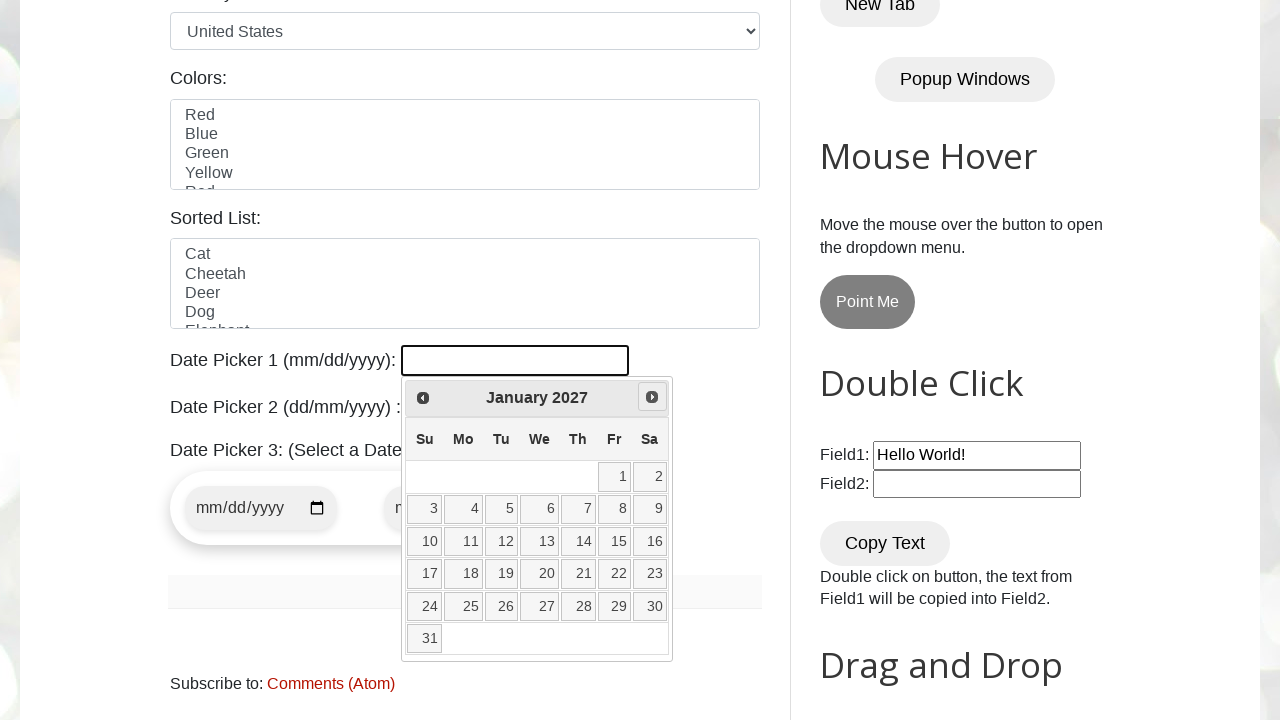

Retrieved current month from date picker
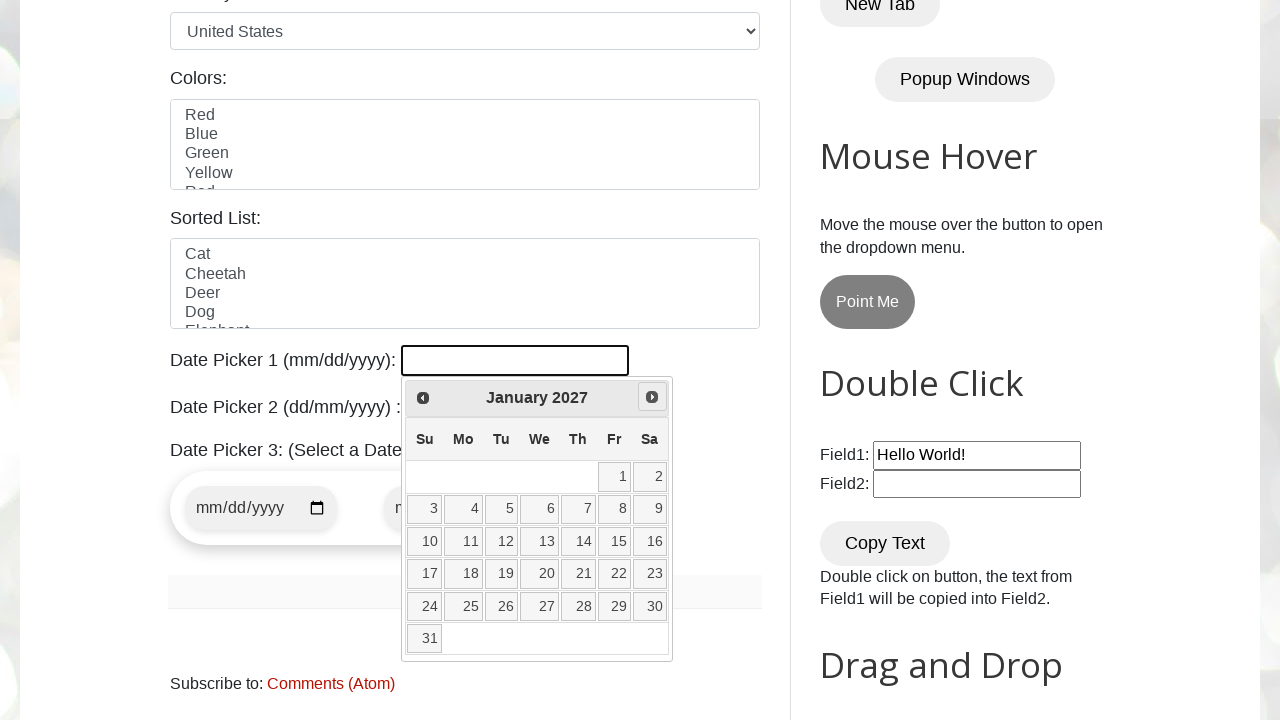

Clicked next button to advance to next month at (652, 397) on [title="Next"]
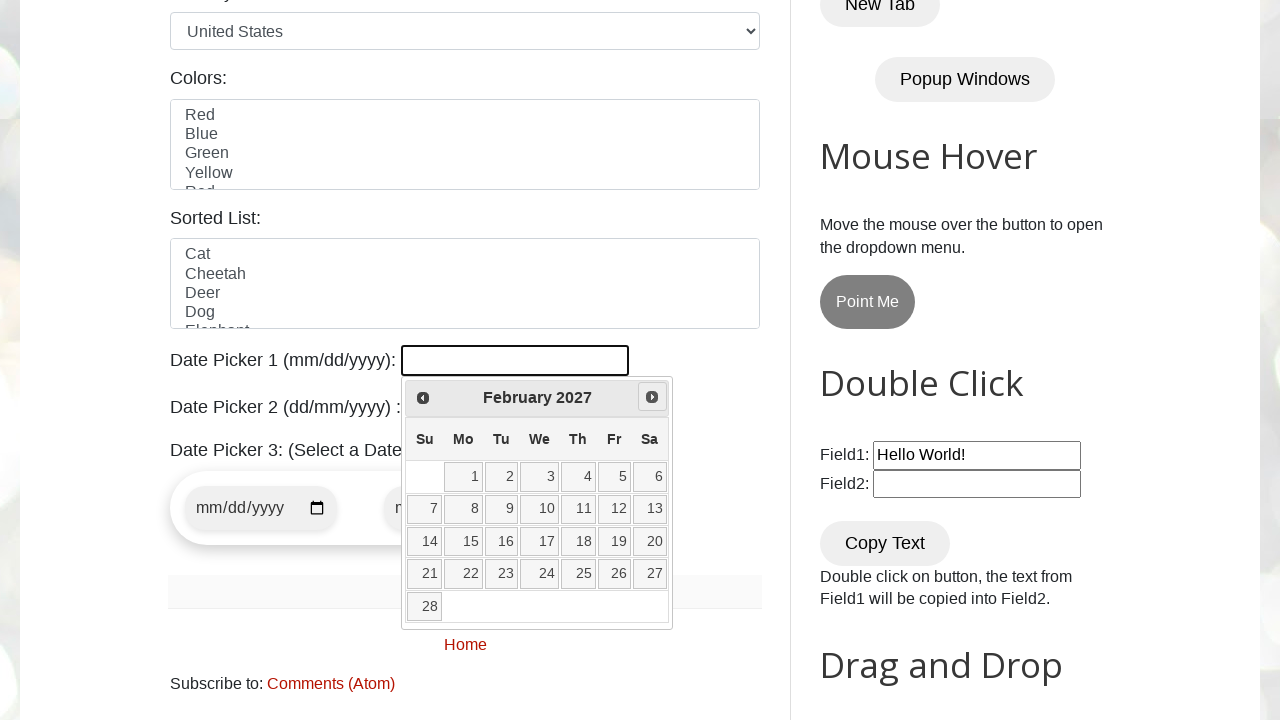

Retrieved current year from date picker
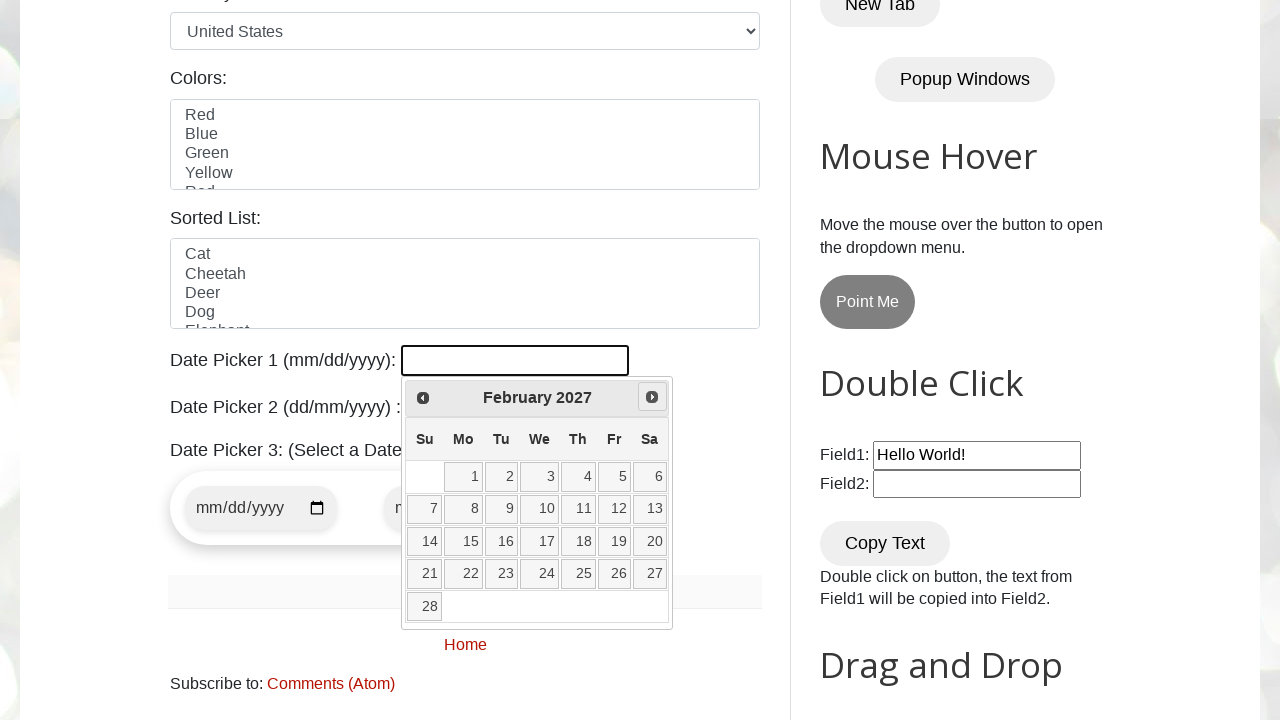

Retrieved current month from date picker
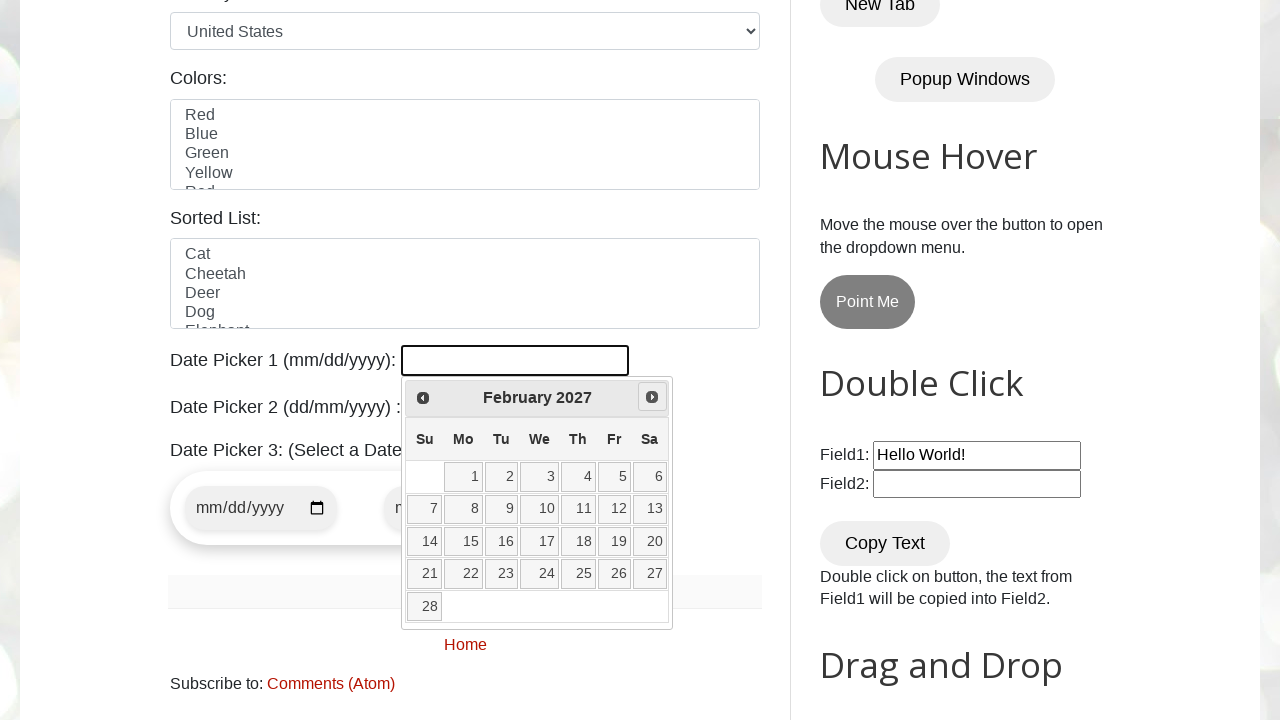

Clicked next button to advance to next month at (652, 397) on [title="Next"]
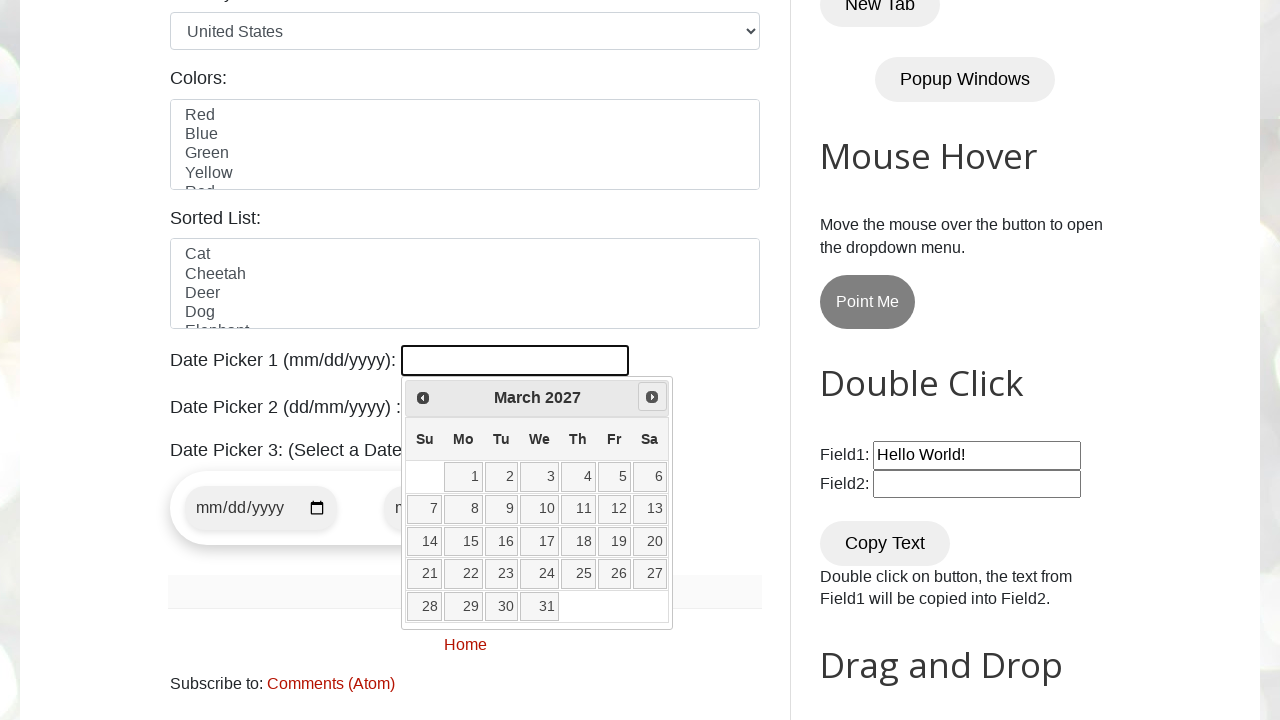

Retrieved current year from date picker
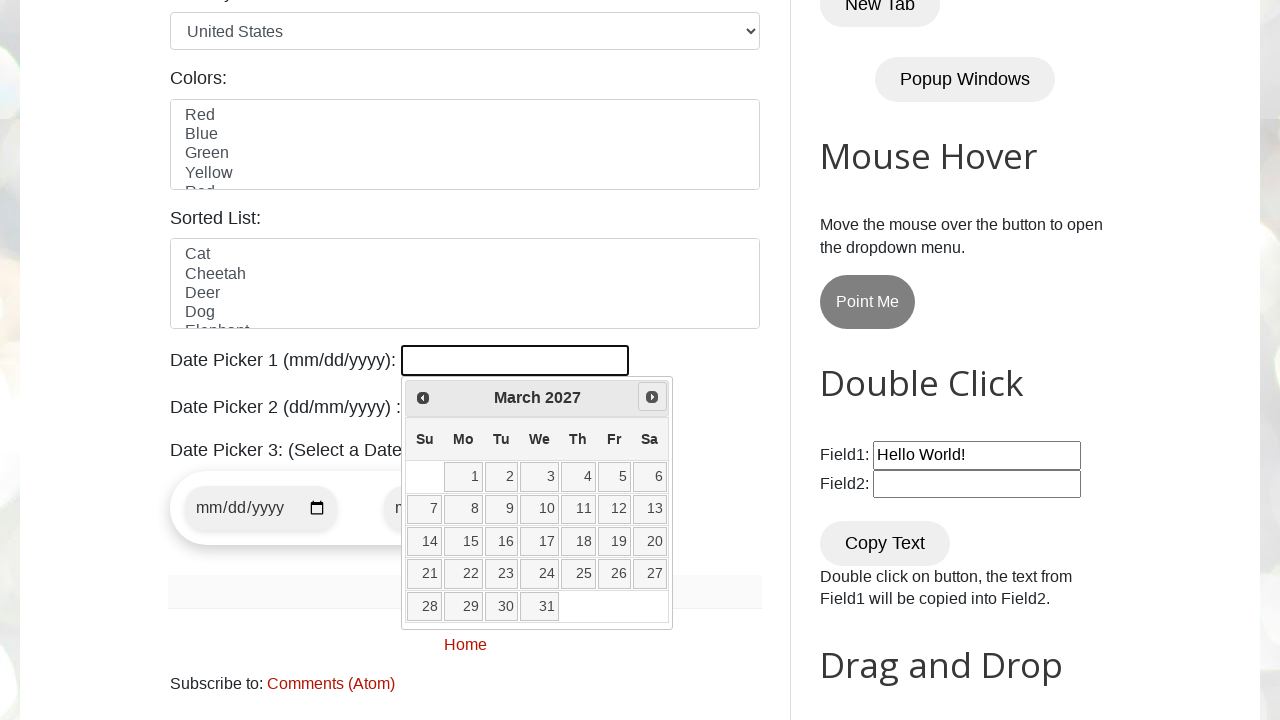

Retrieved current month from date picker
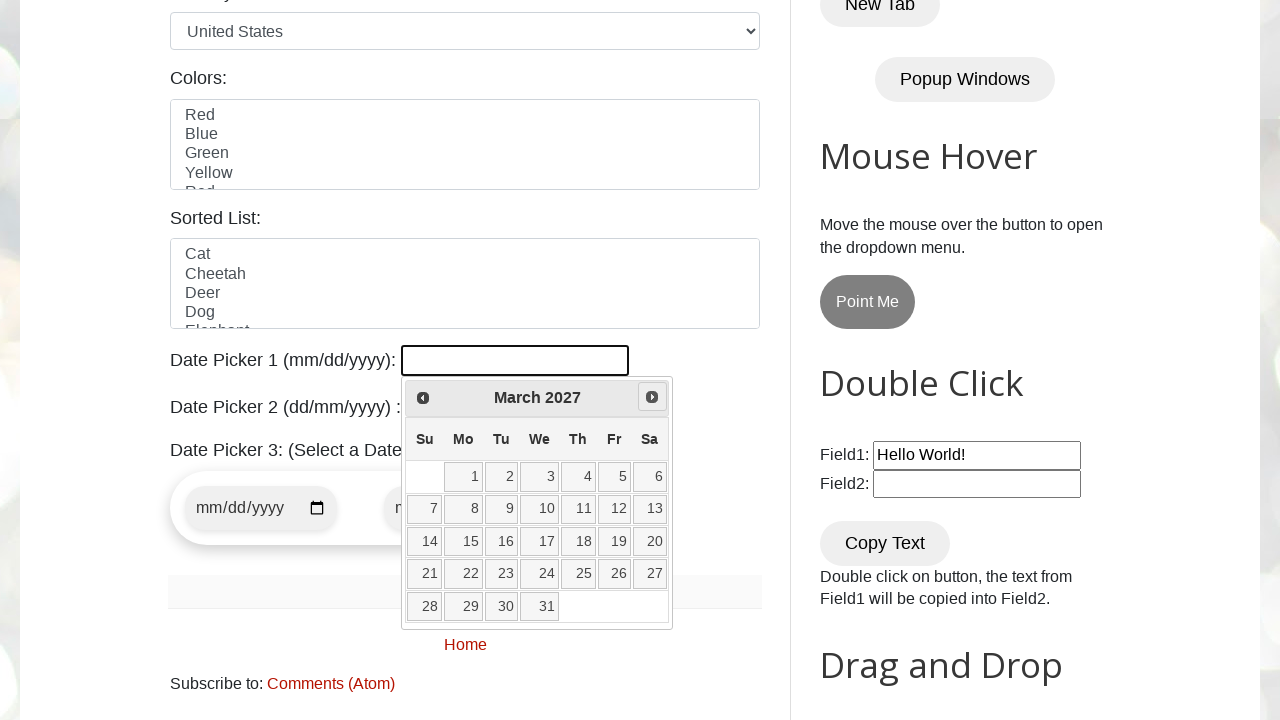

Clicked next button to advance to next month at (652, 397) on [title="Next"]
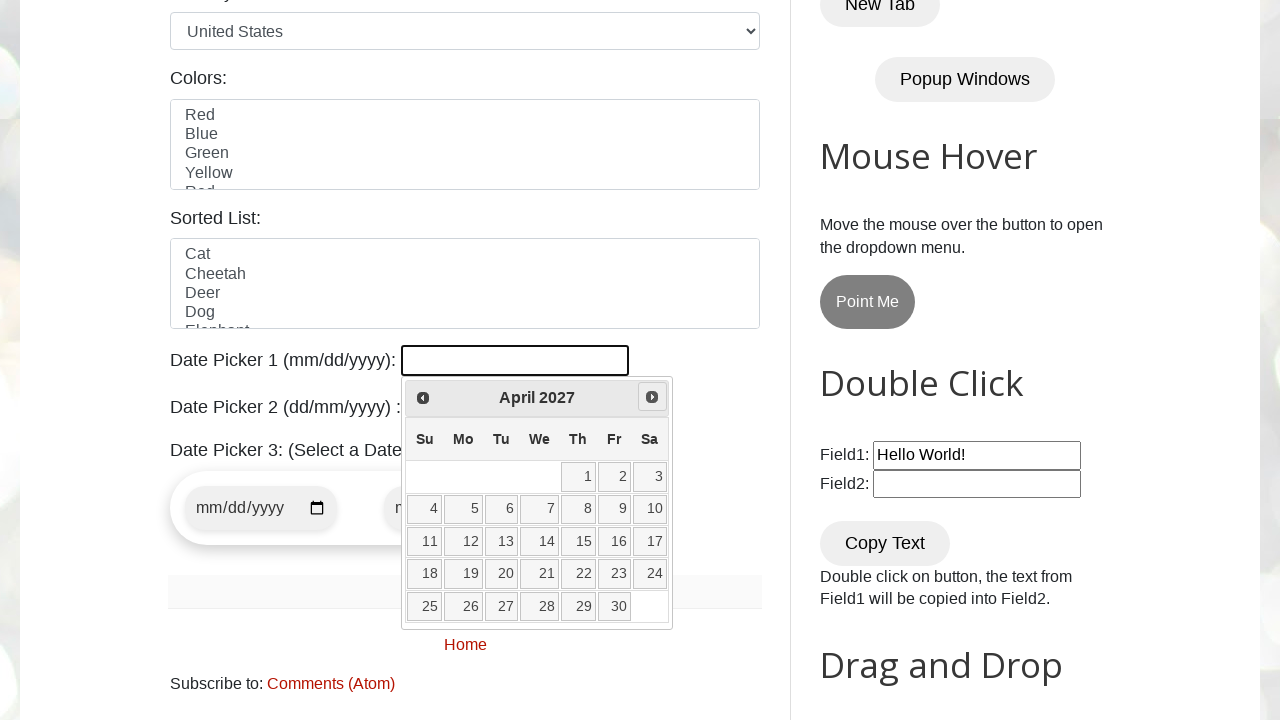

Retrieved current year from date picker
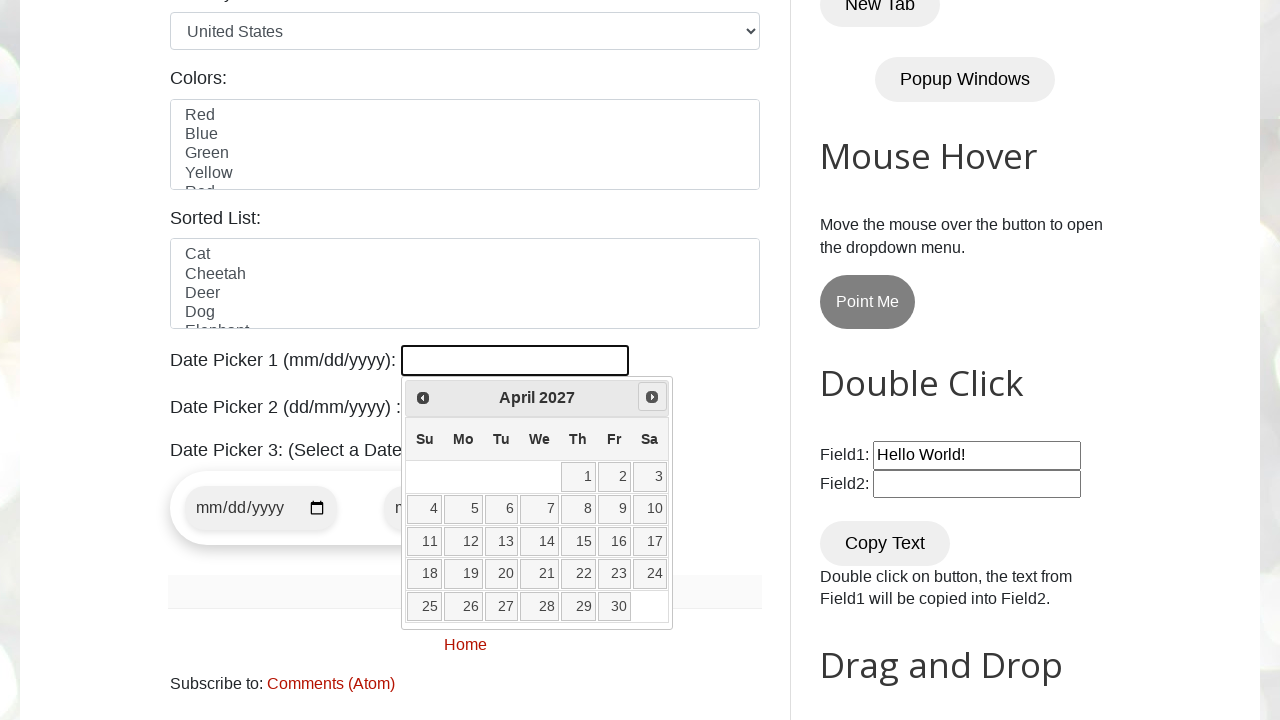

Retrieved current month from date picker
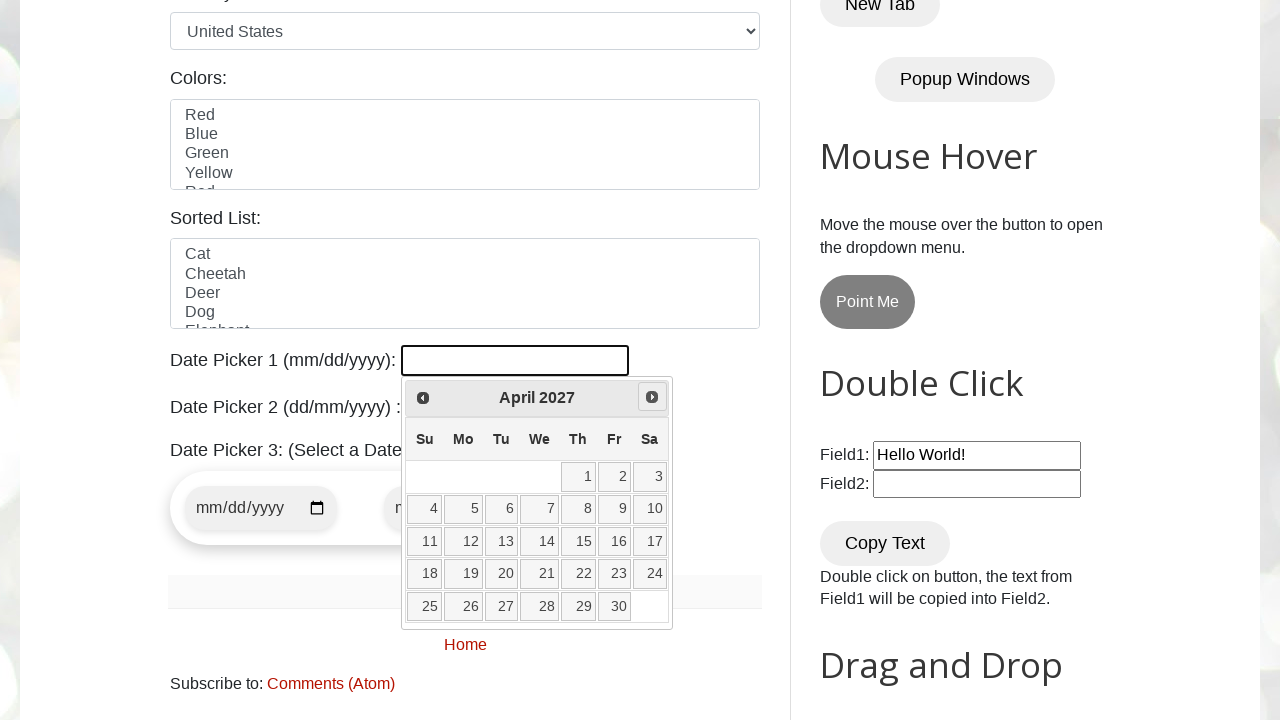

Clicked next button to advance to next month at (652, 397) on [title="Next"]
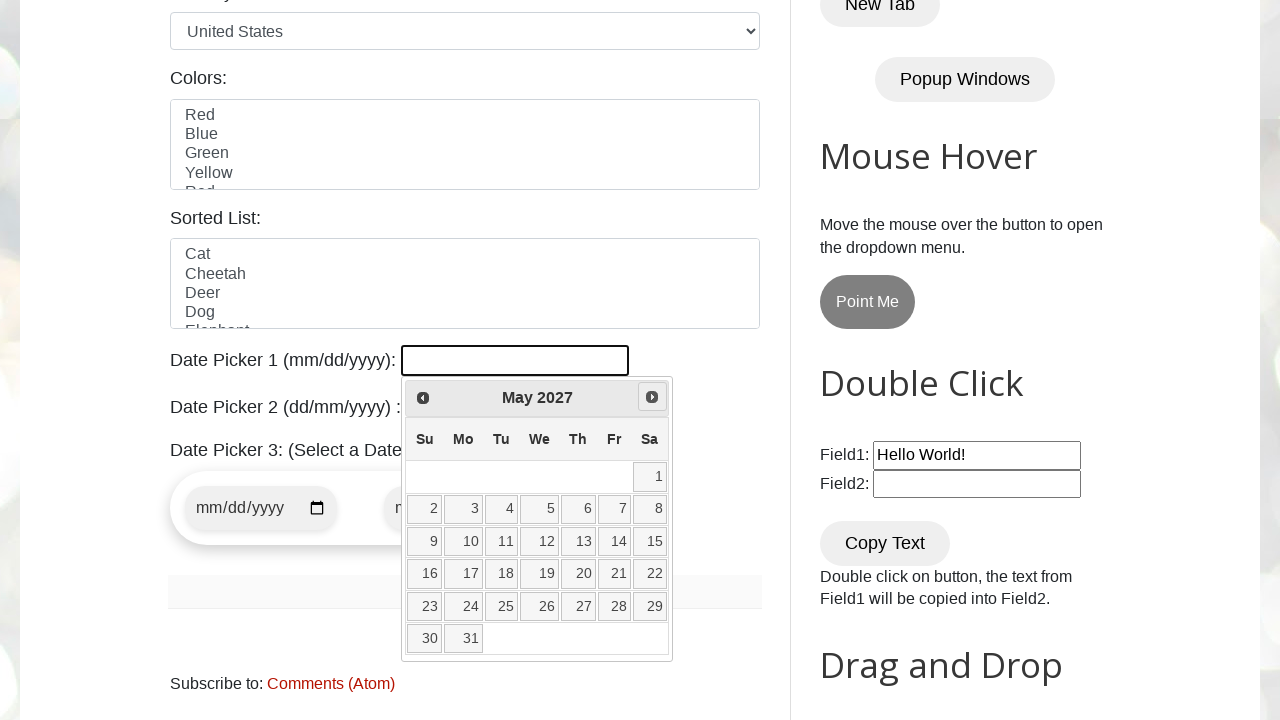

Retrieved current year from date picker
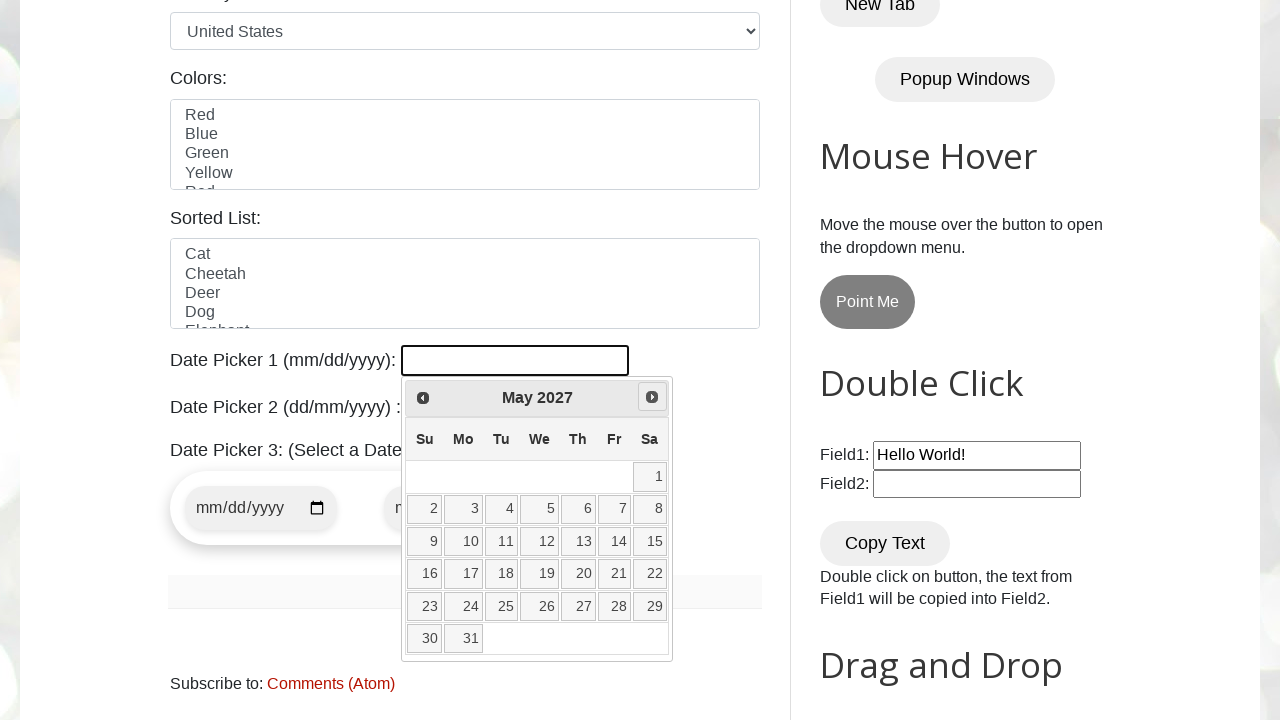

Retrieved current month from date picker
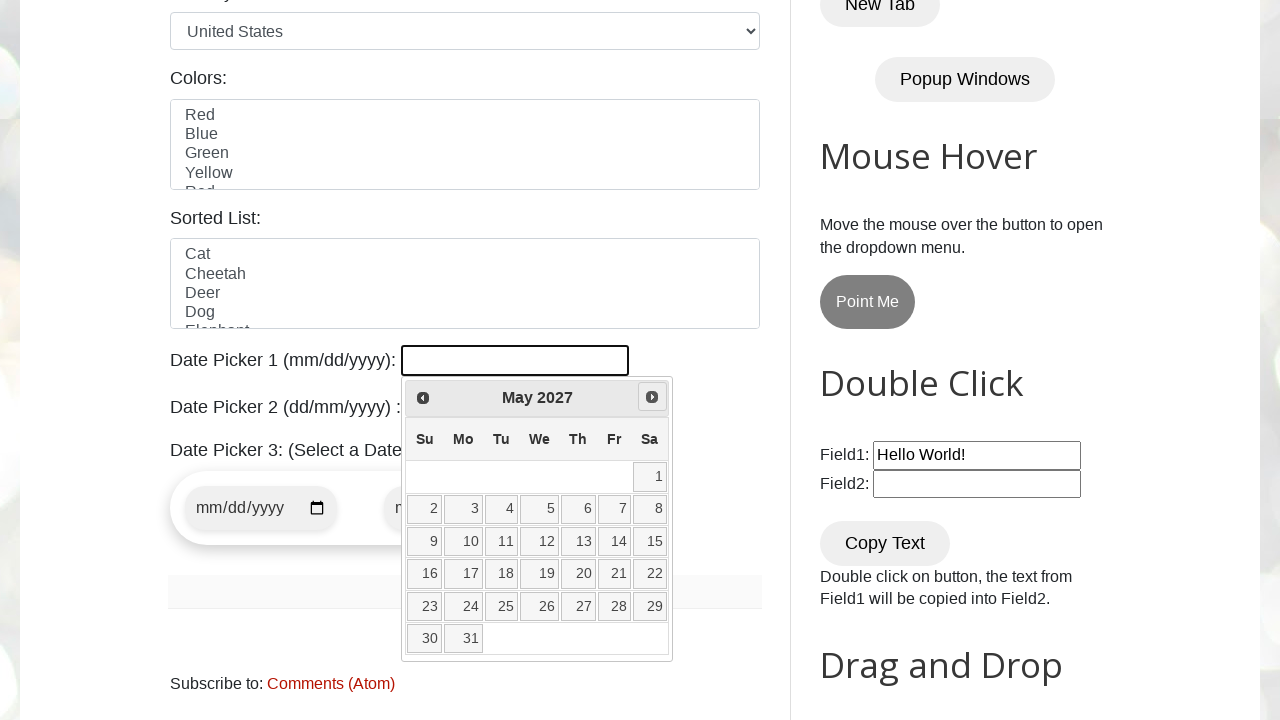

Clicked next button to advance to next month at (652, 397) on [title="Next"]
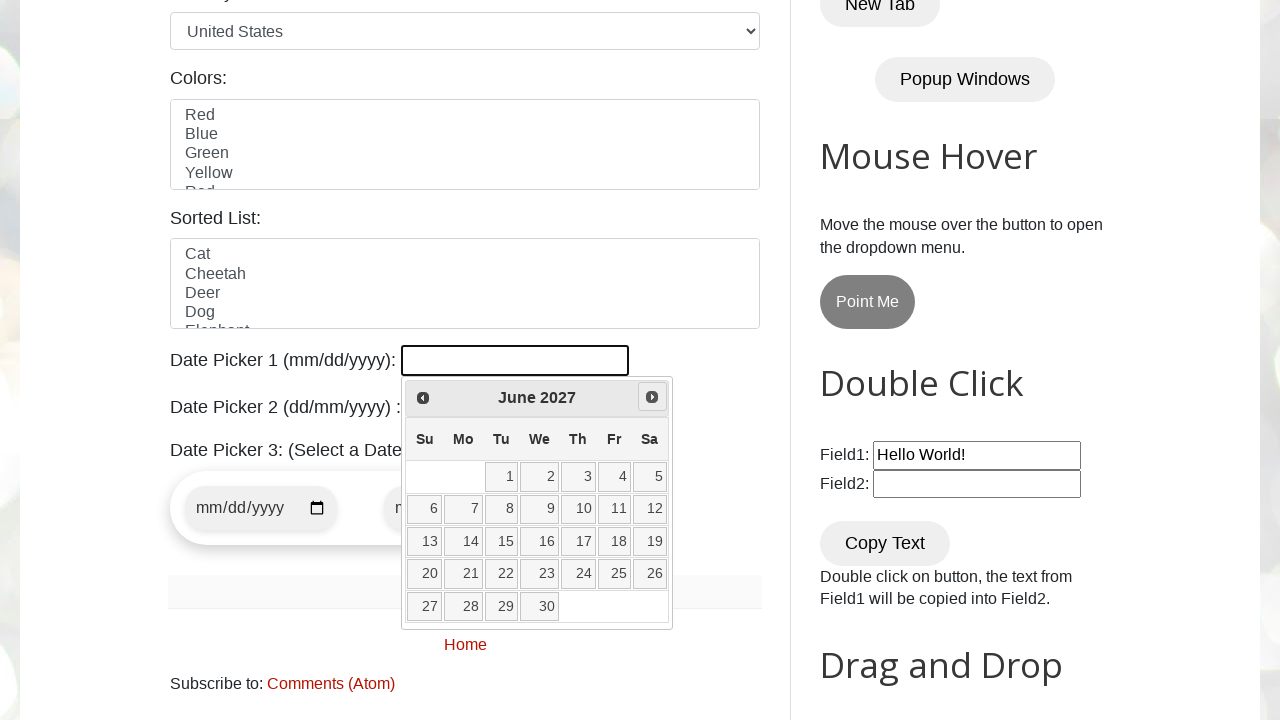

Retrieved current year from date picker
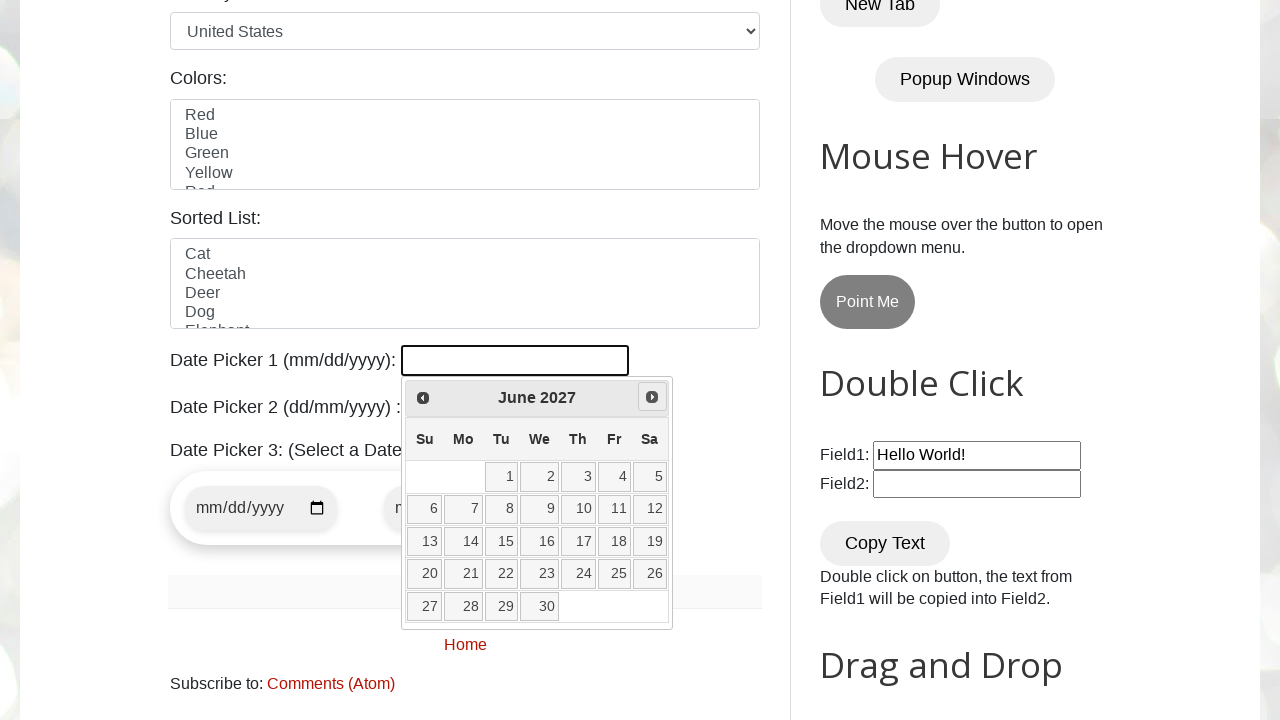

Retrieved current month from date picker
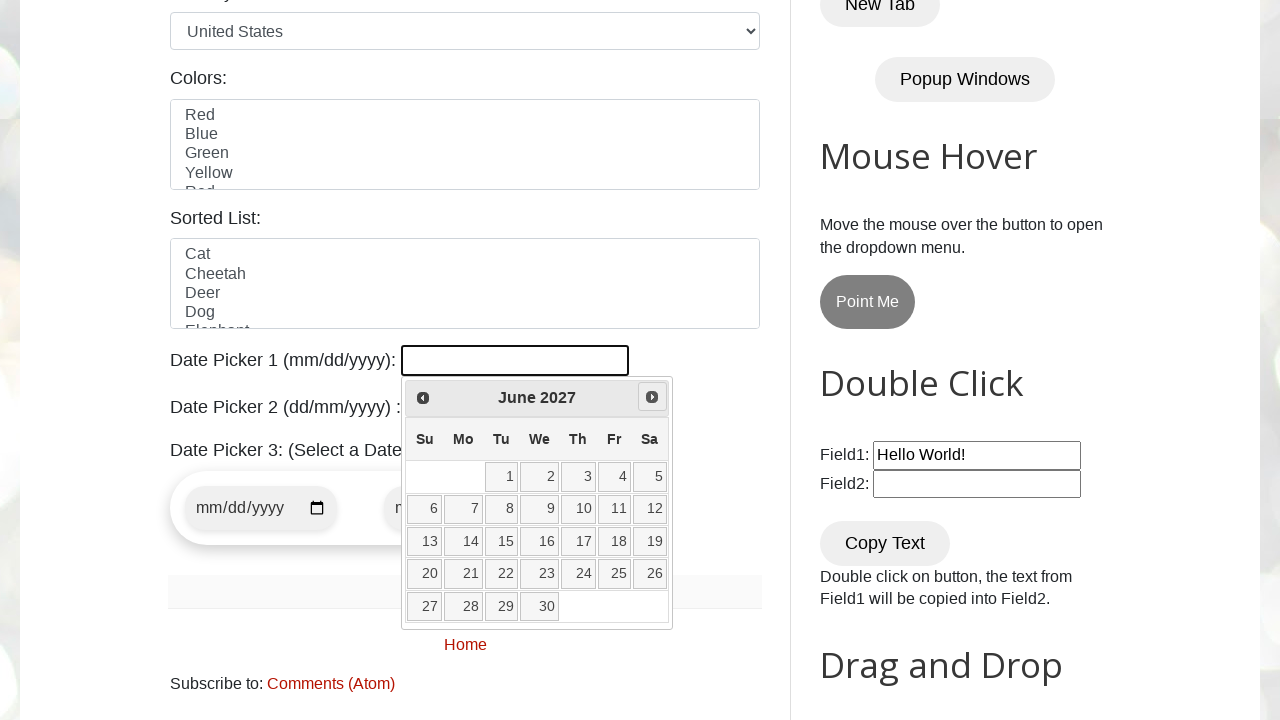

Clicked next button to advance to next month at (652, 397) on [title="Next"]
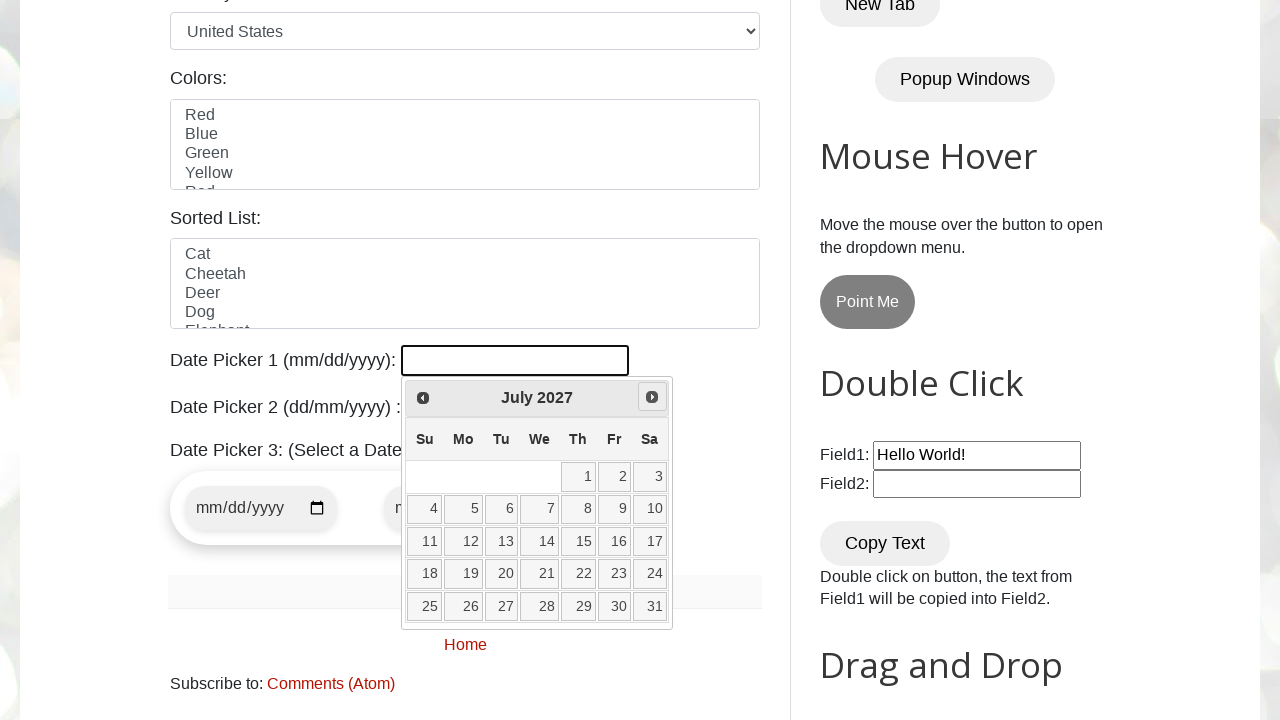

Retrieved current year from date picker
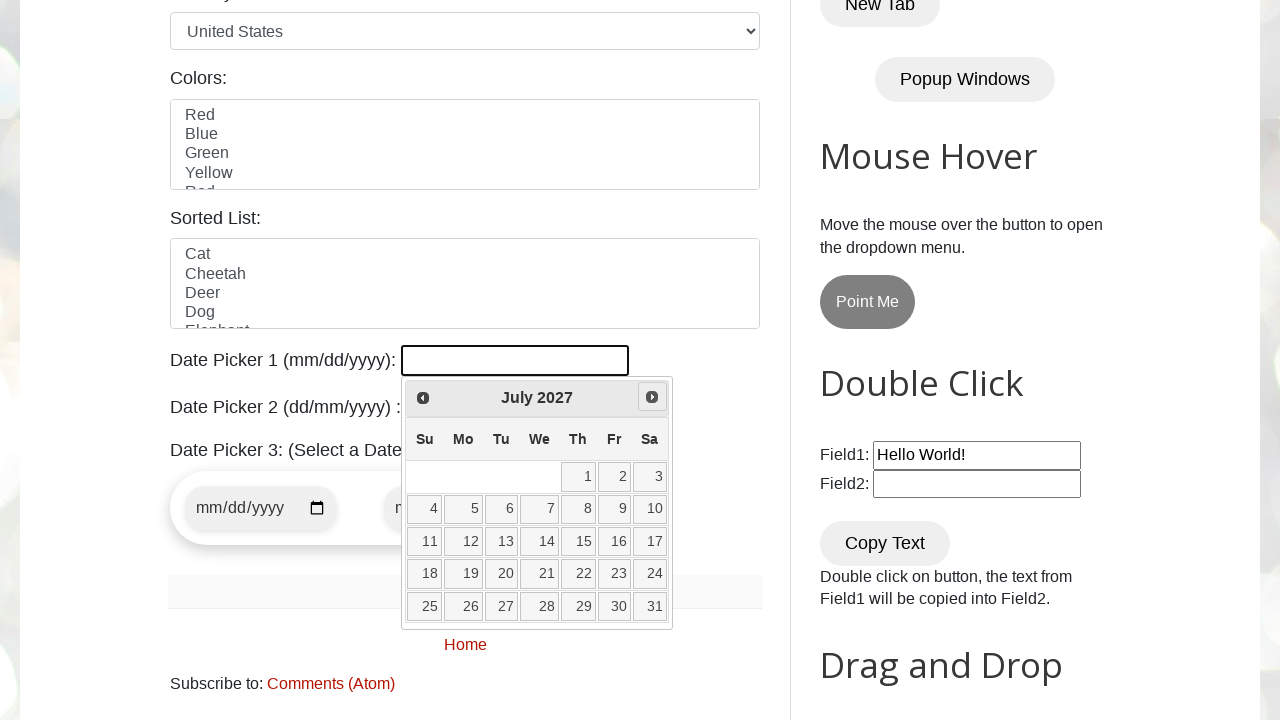

Retrieved current month from date picker
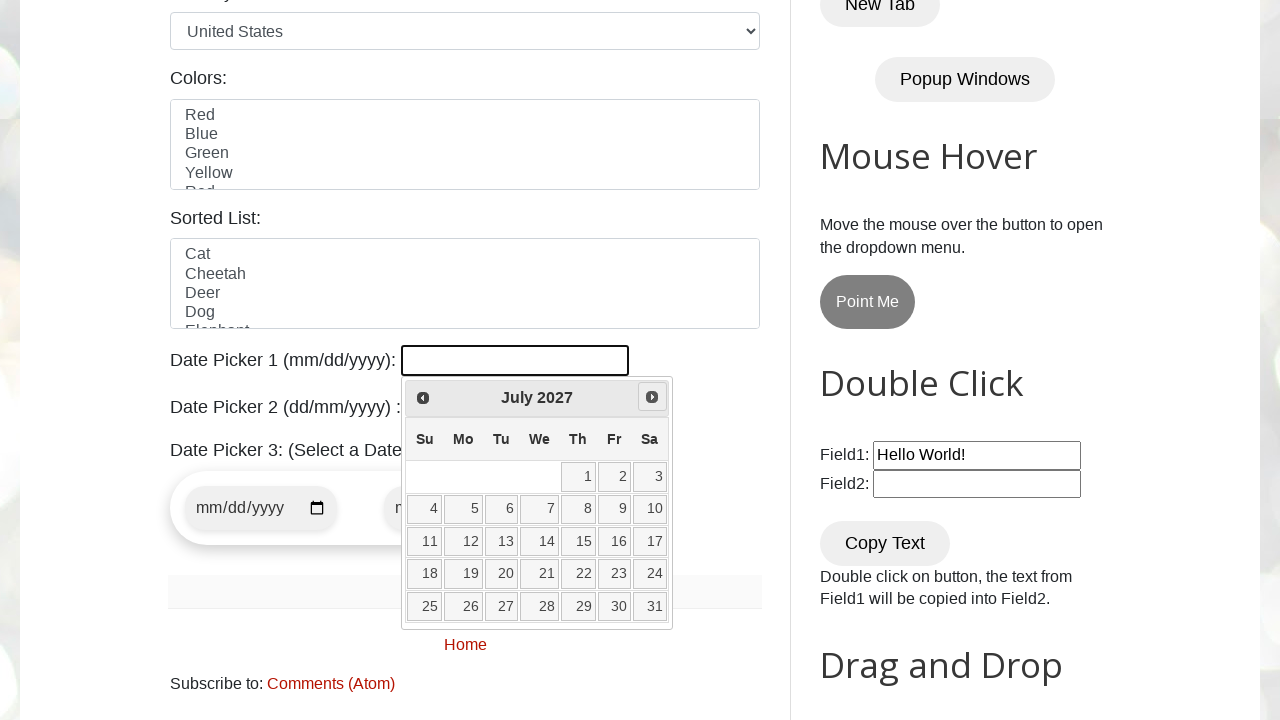

Clicked next button to advance to next month at (652, 397) on [title="Next"]
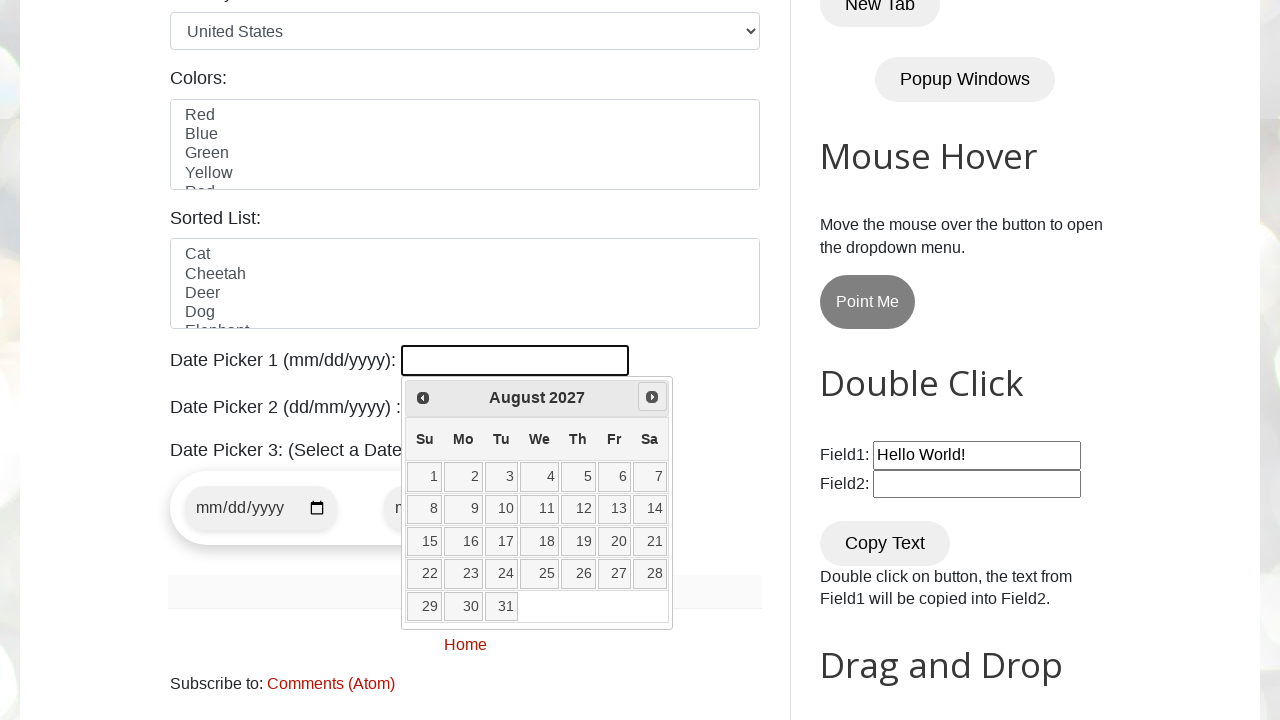

Retrieved current year from date picker
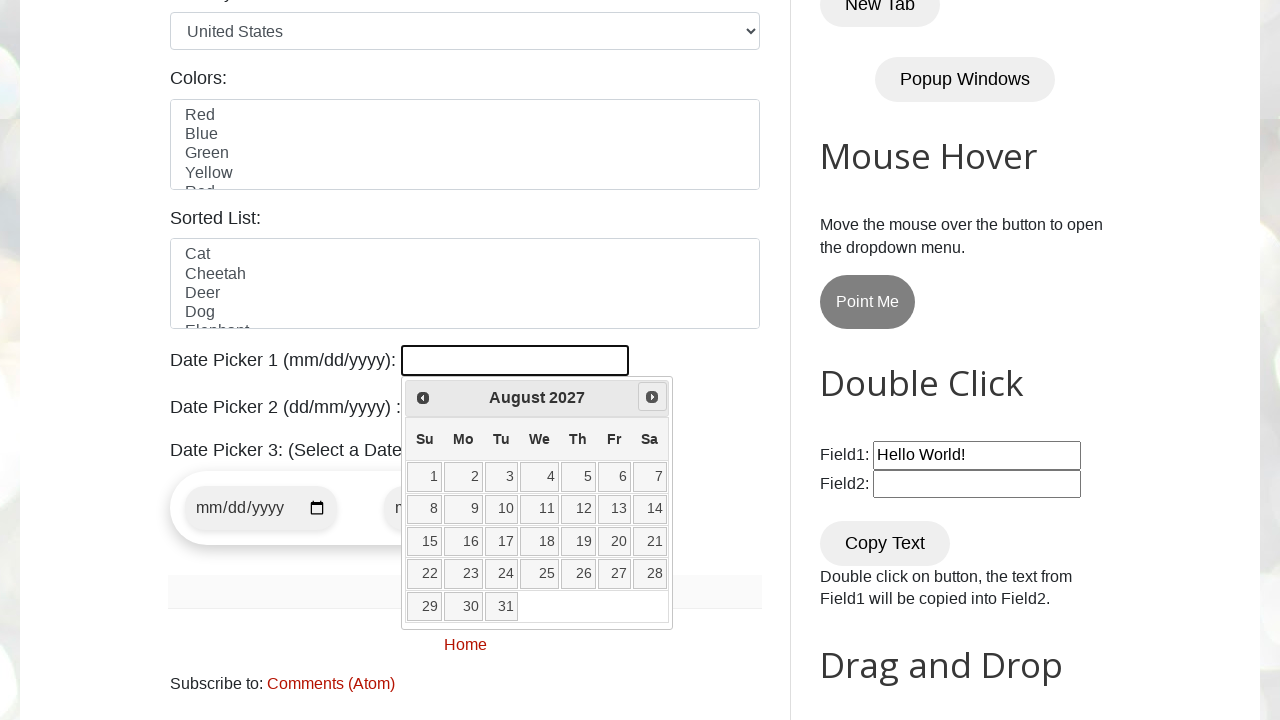

Retrieved current month from date picker
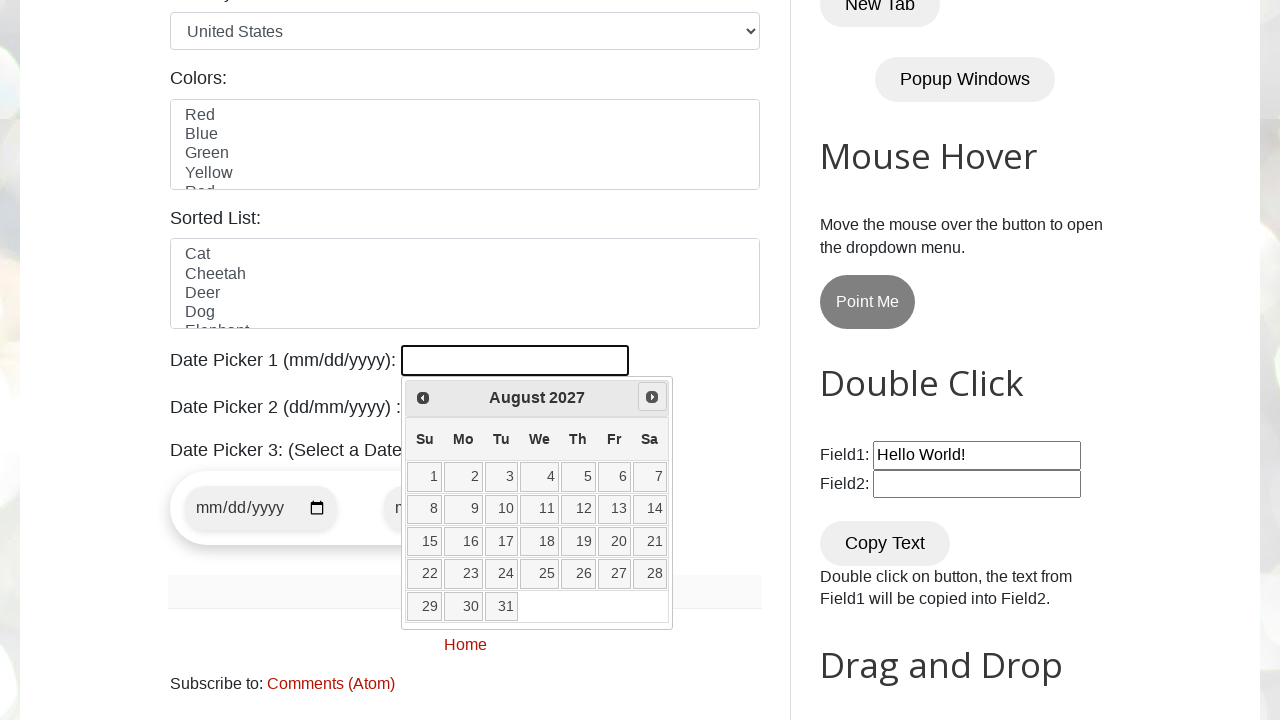

Clicked next button to advance to next month at (652, 397) on [title="Next"]
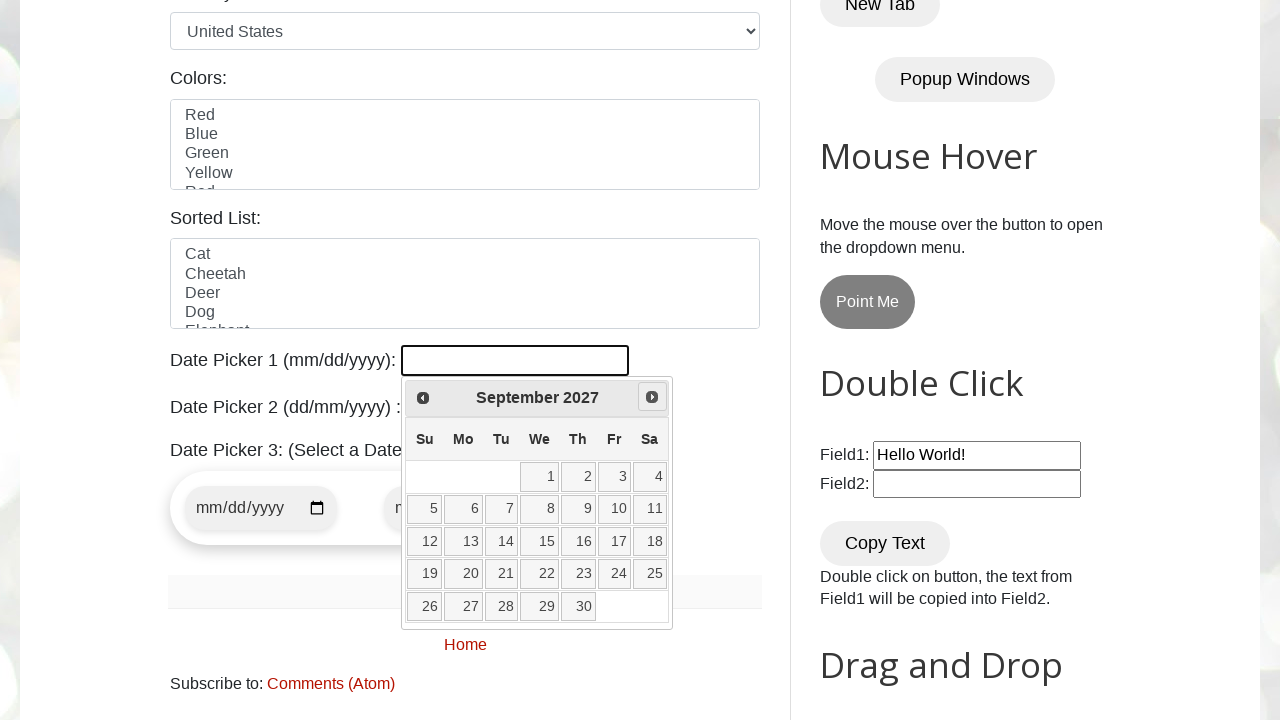

Retrieved current year from date picker
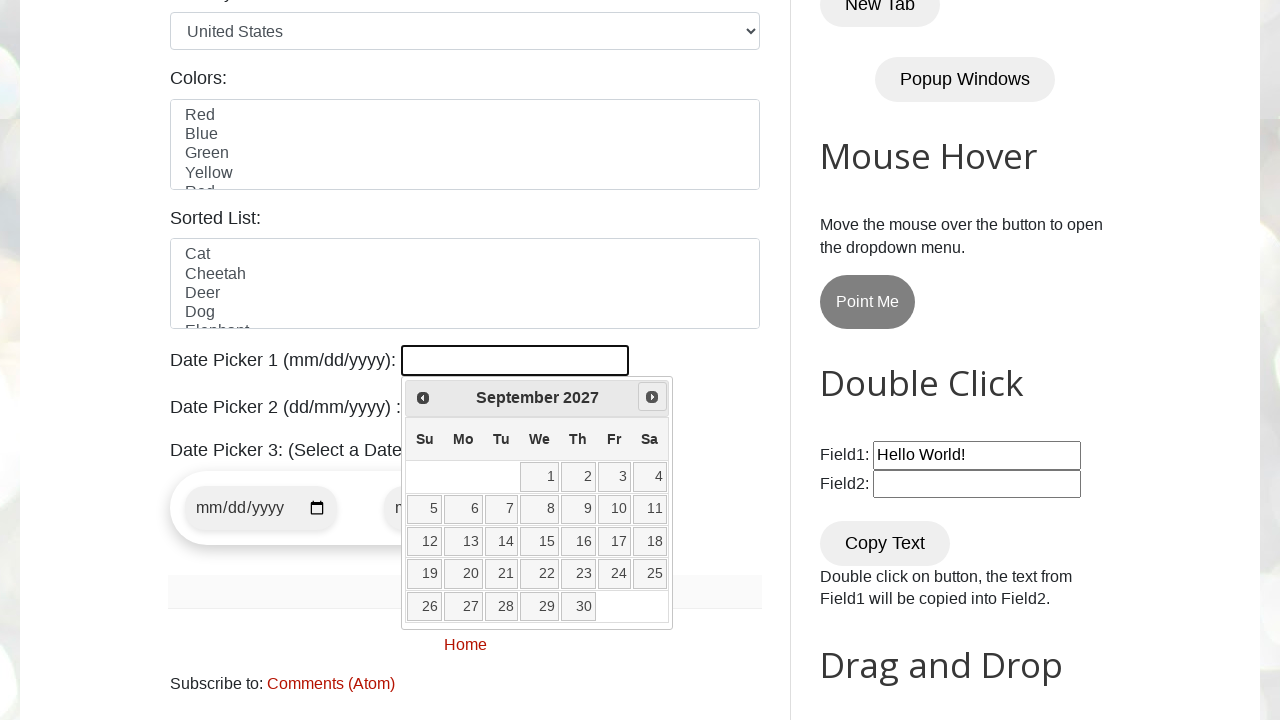

Retrieved current month from date picker
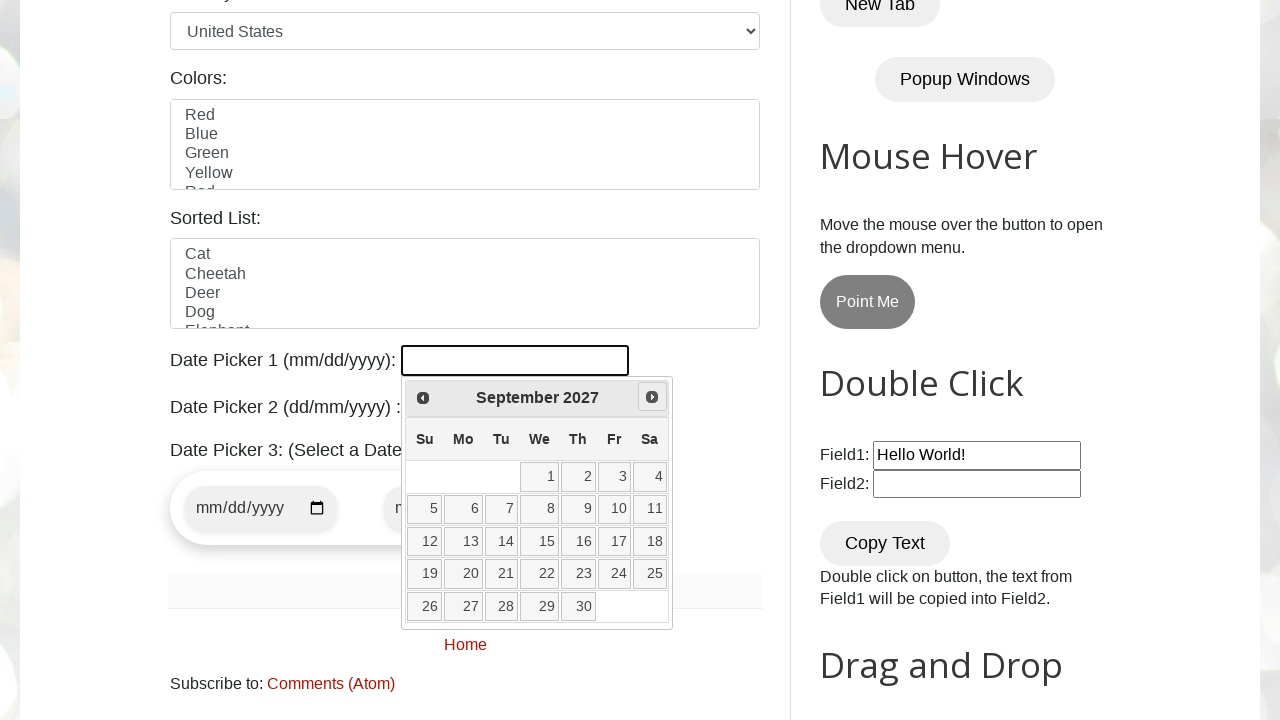

Reached target date: September 2027
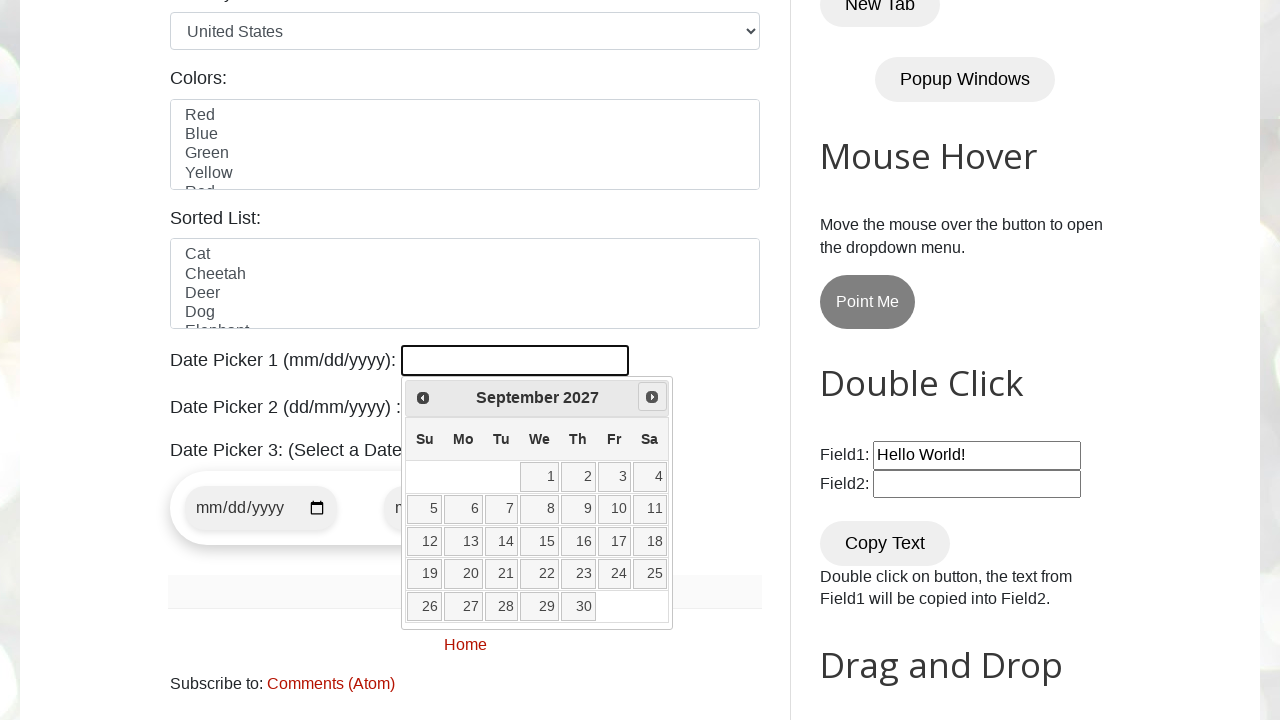

Selected date 15 from the calendar at (540, 542) on //a[@class='ui-state-default'][text()='15']
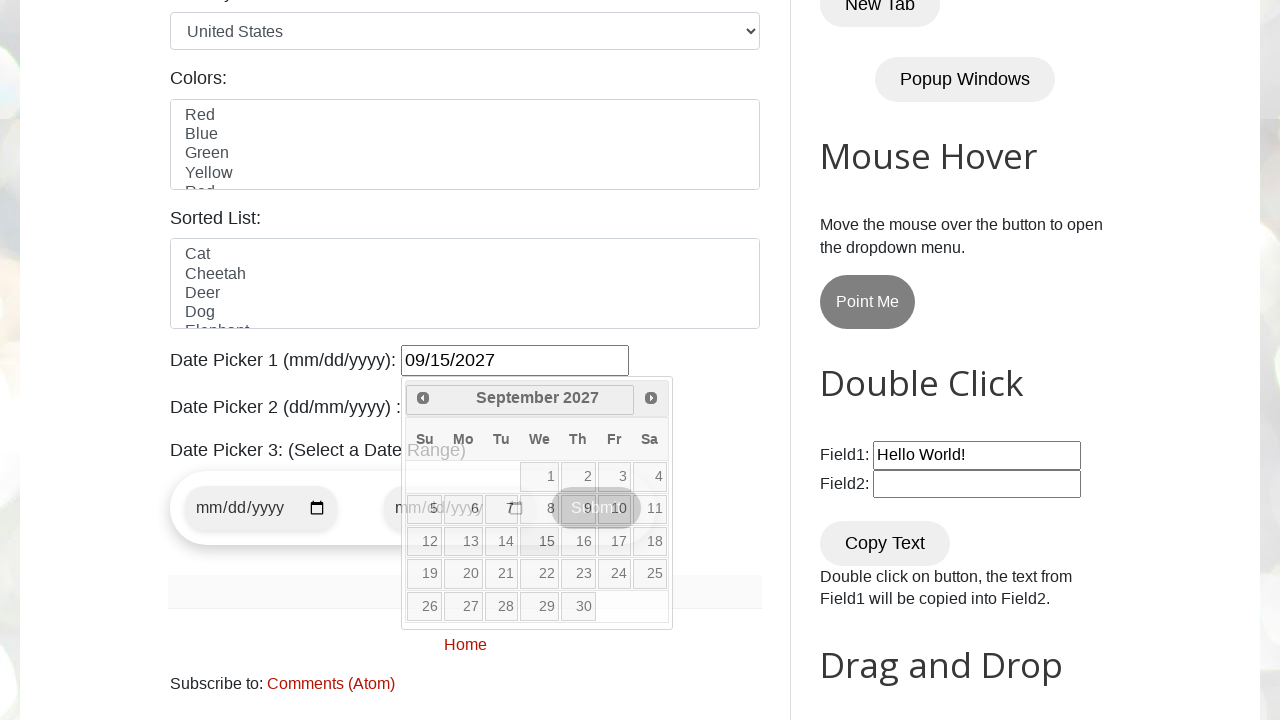

Waited for date selection to complete
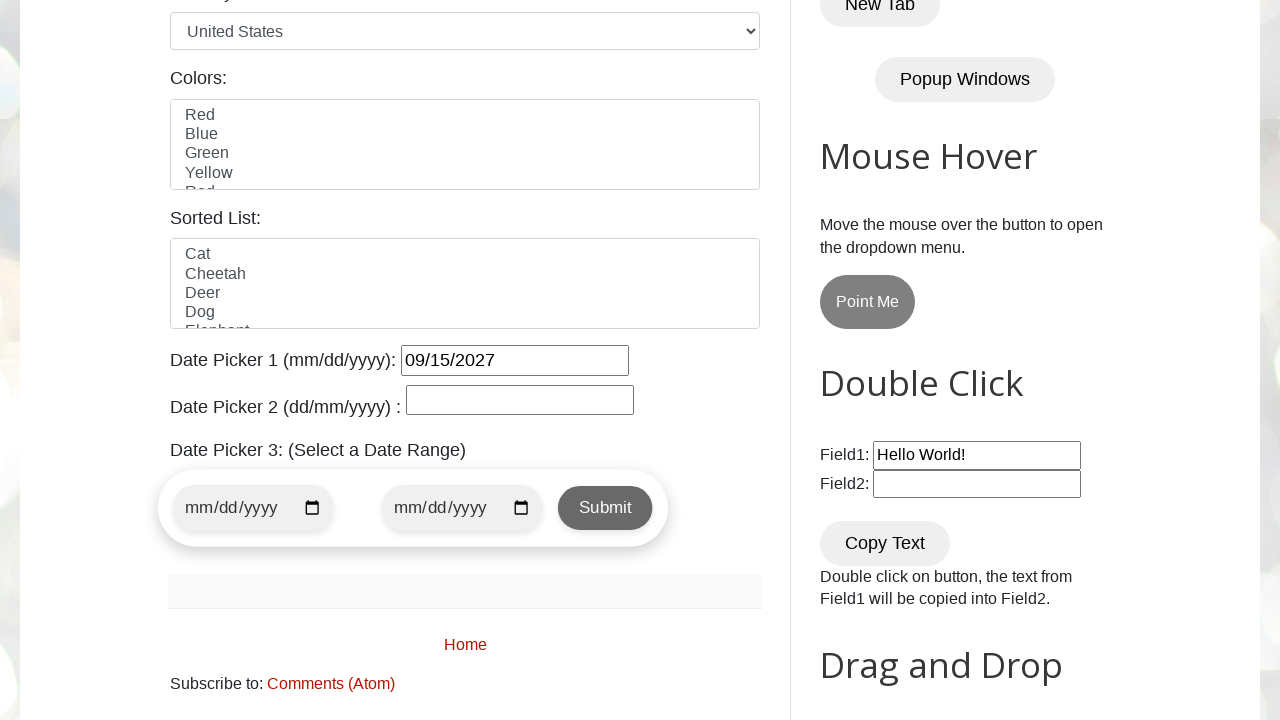

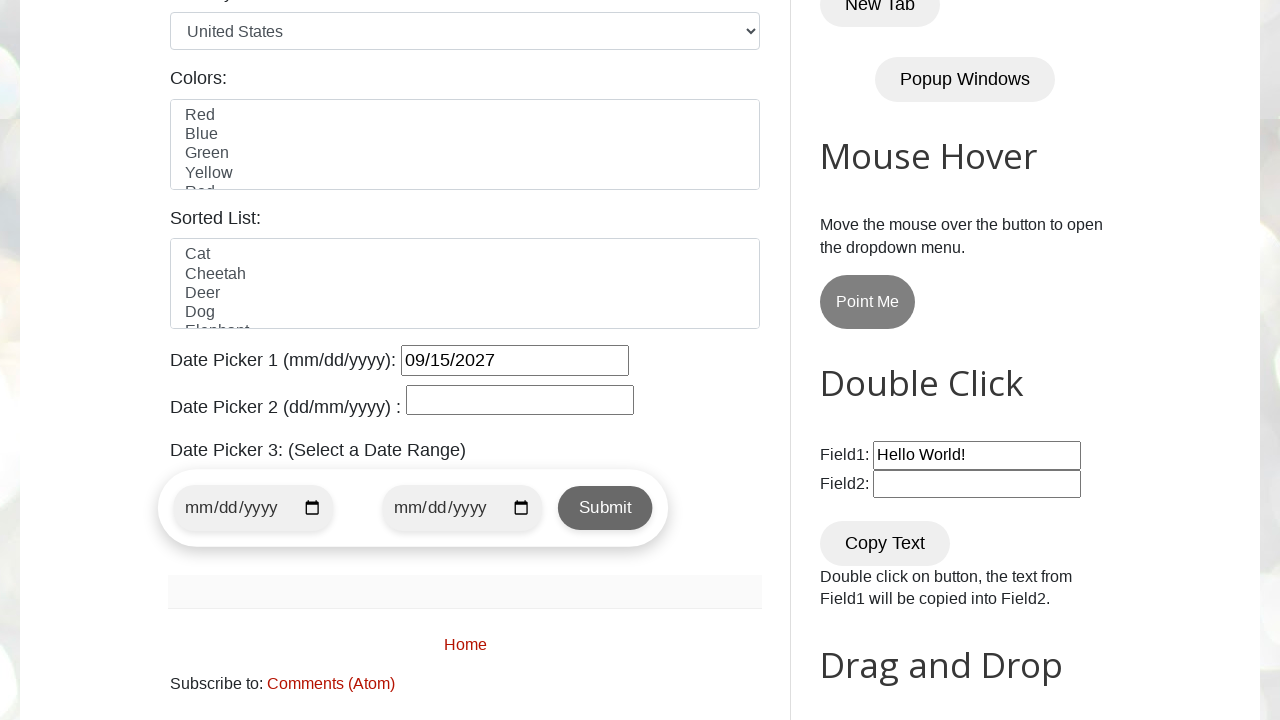